Tests countdown timer functionality by waiting for the countdown to reach "00"

Starting URL: https://automationfc.github.io/fluent-wait/

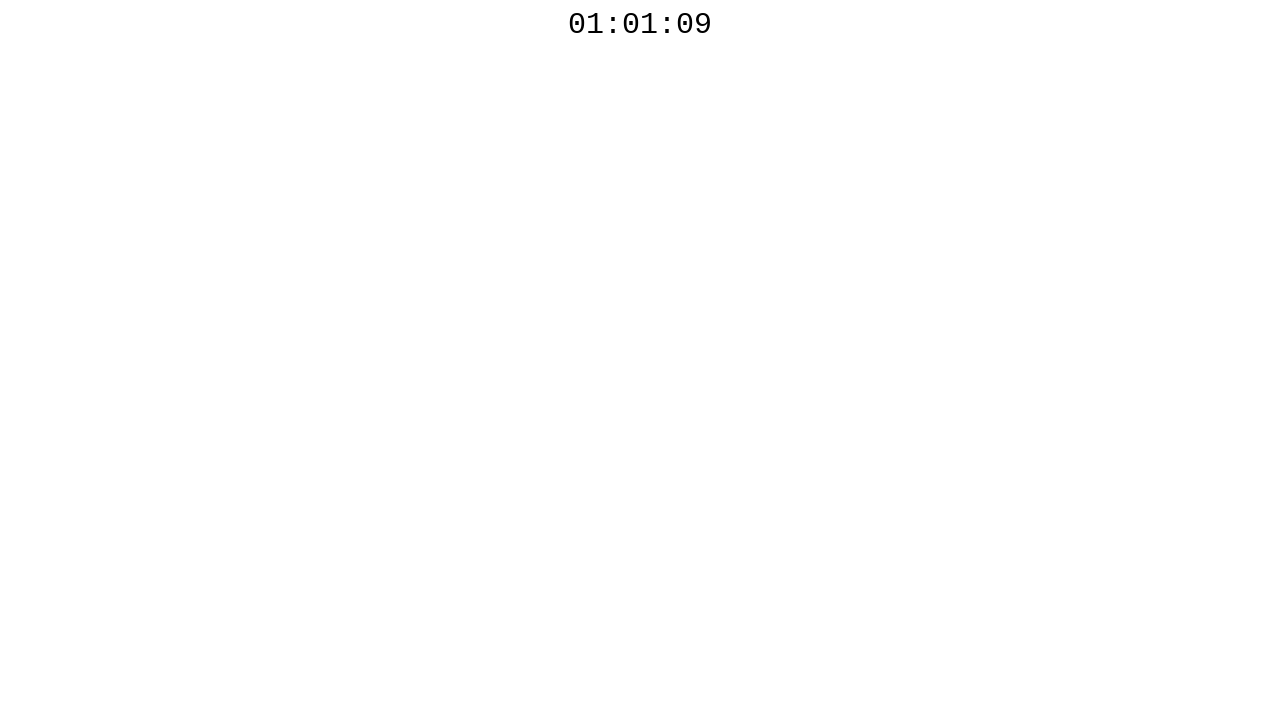

Navigated to fluent wait countdown timer page
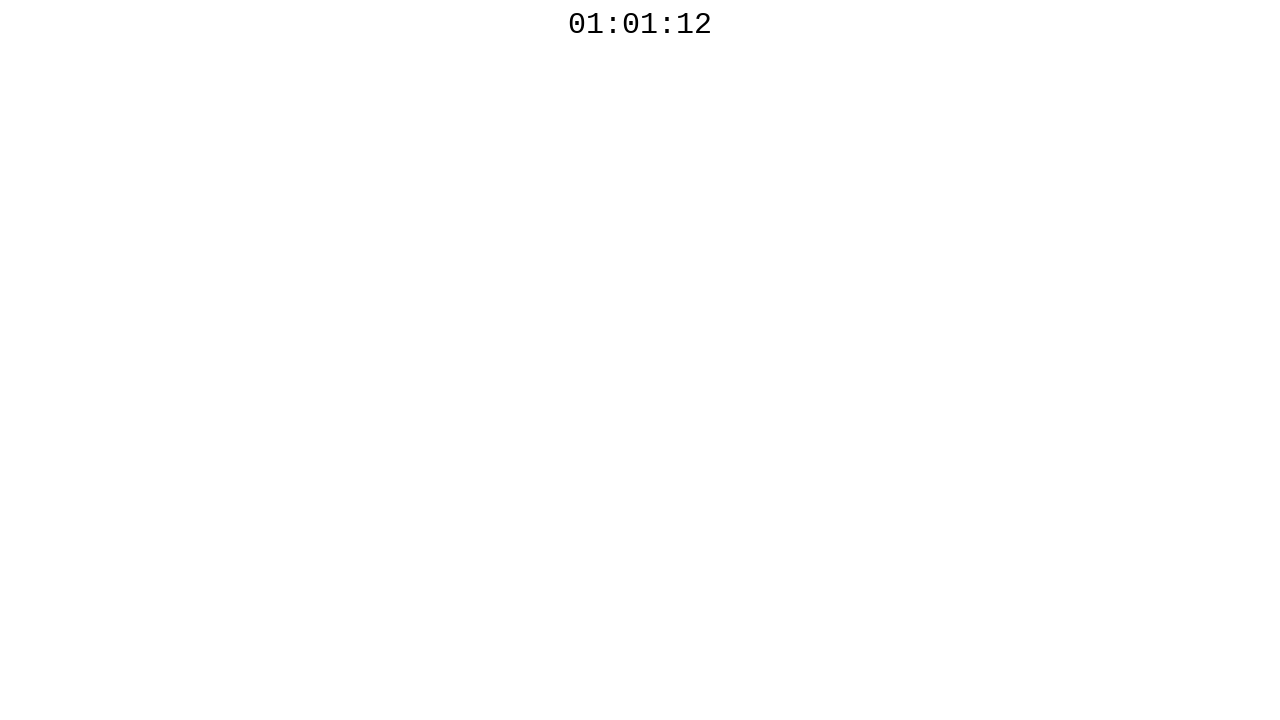

Located countdown timer element
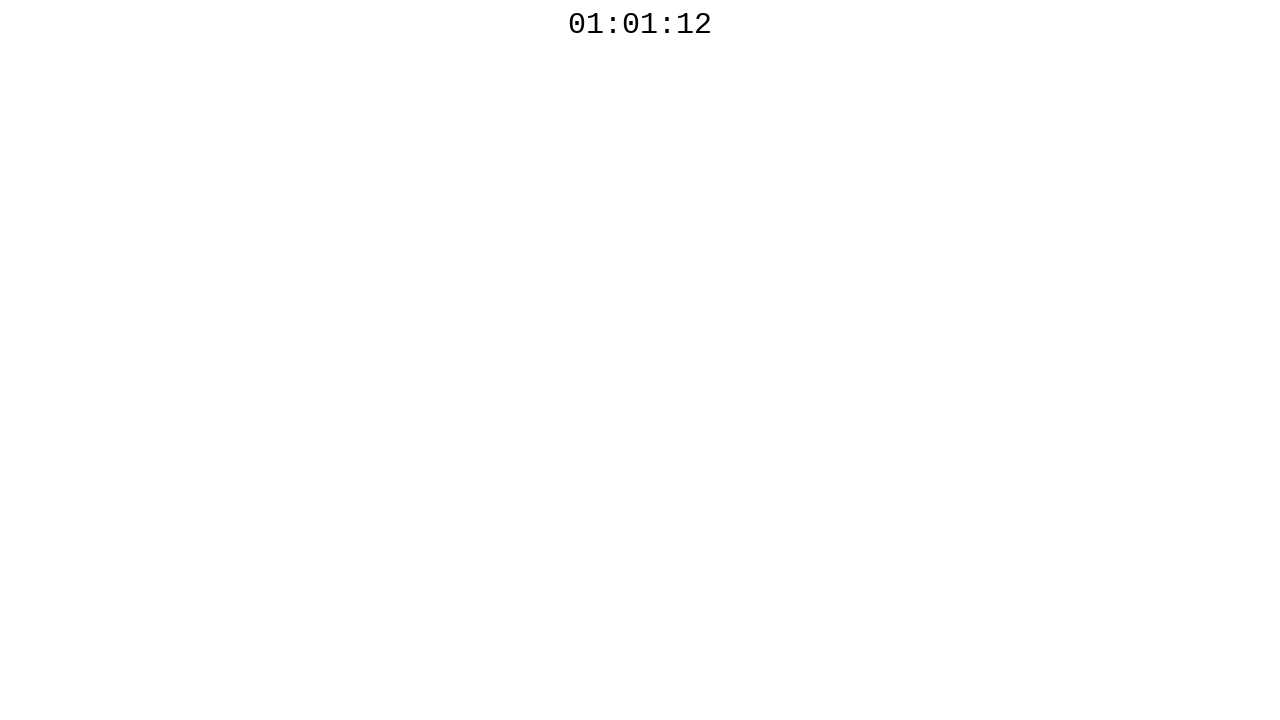

Retrieved countdown text: 01:01:12
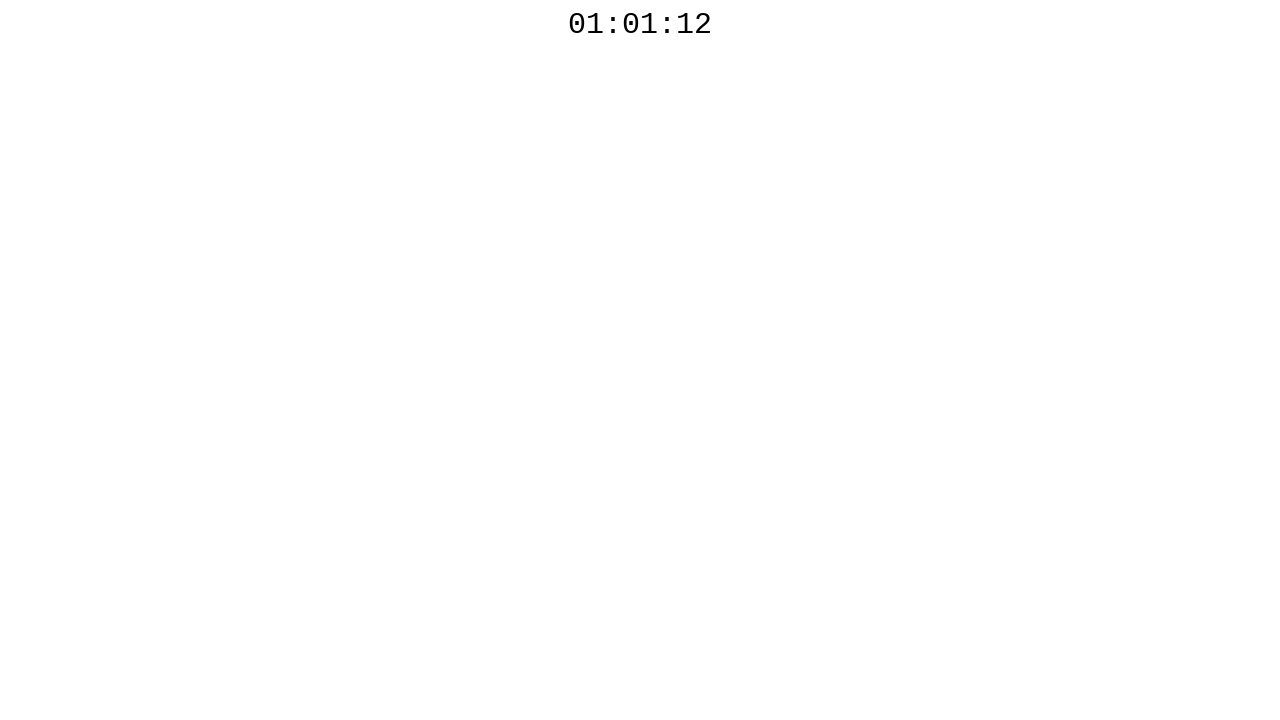

Waited 300ms before polling countdown timer again
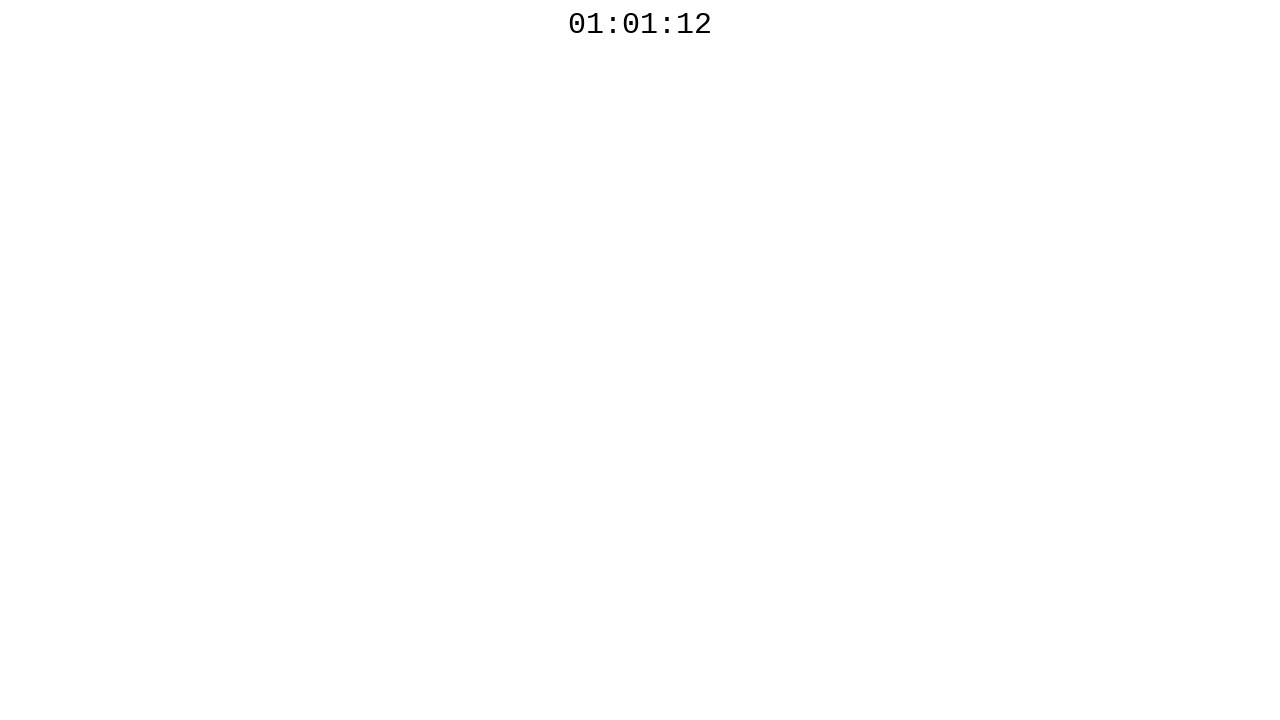

Retrieved countdown text: 01:01:12
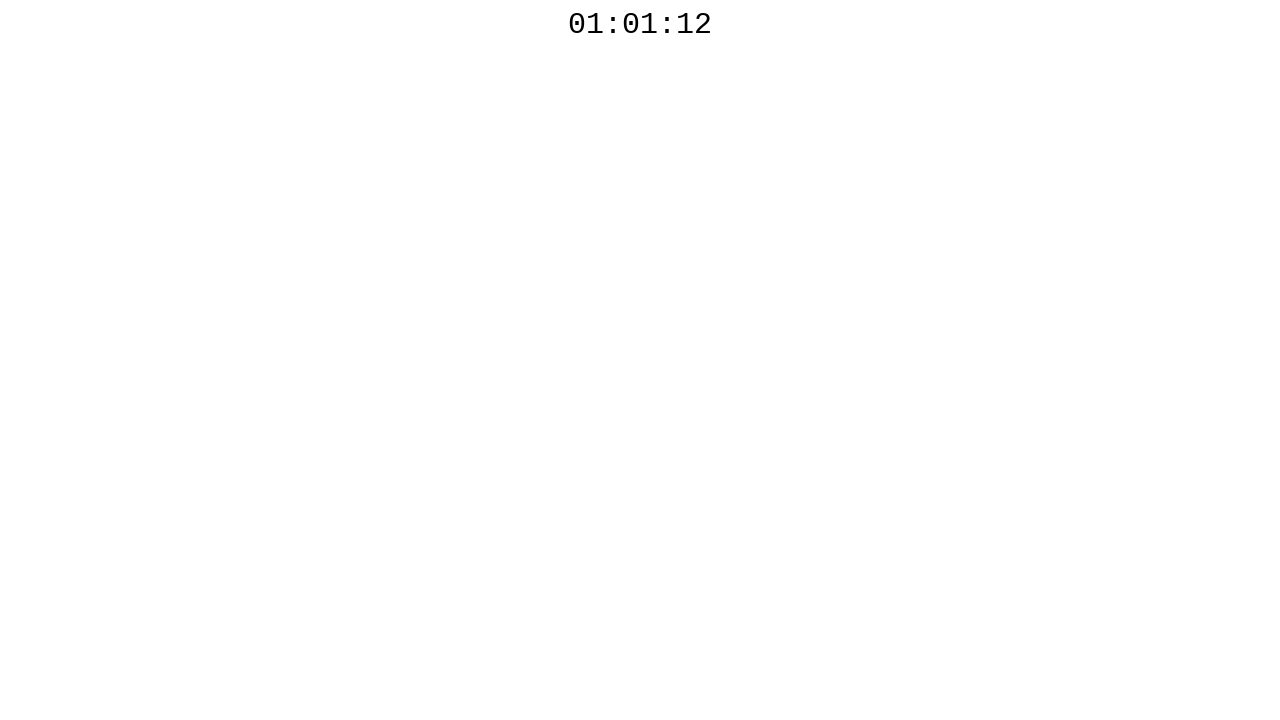

Waited 300ms before polling countdown timer again
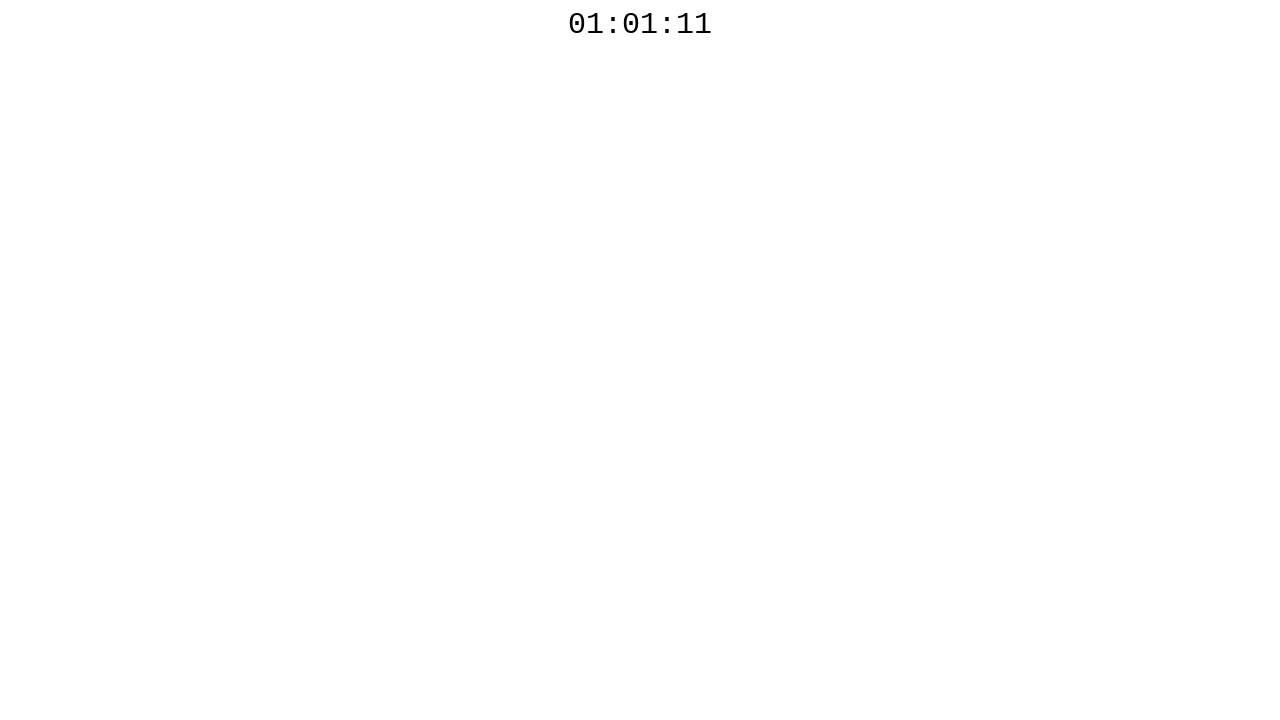

Retrieved countdown text: 01:01:11
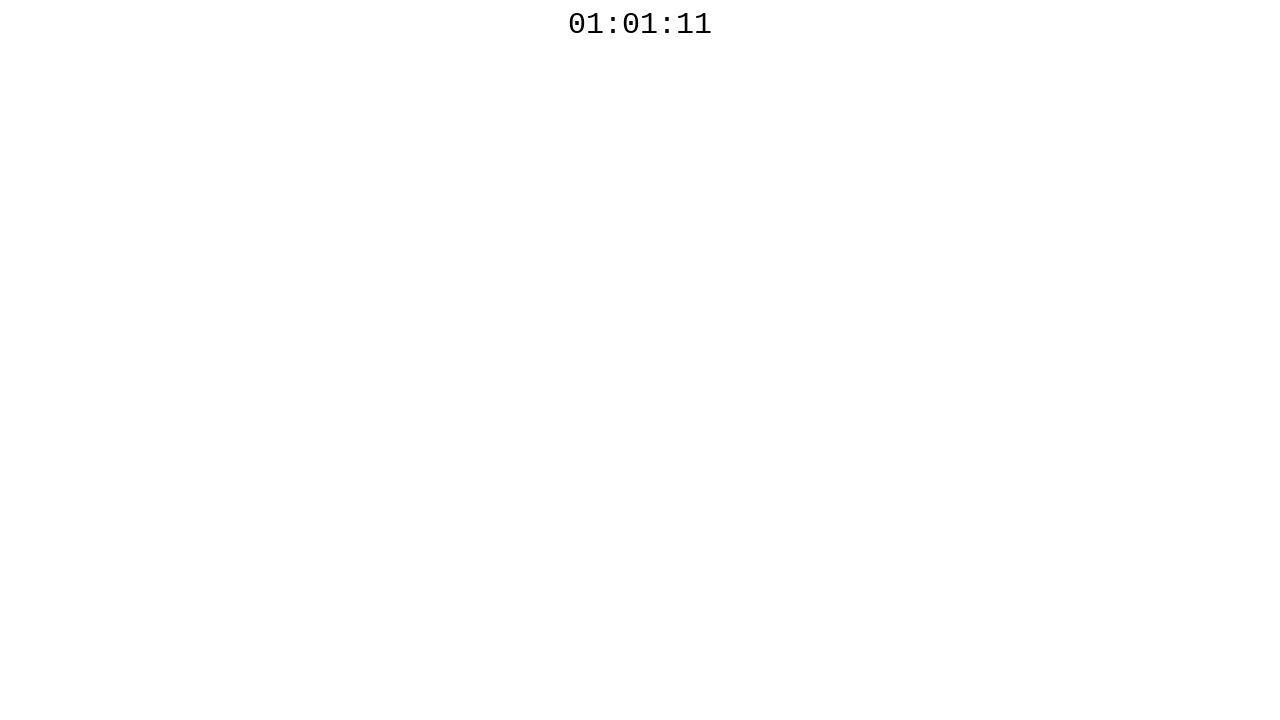

Waited 300ms before polling countdown timer again
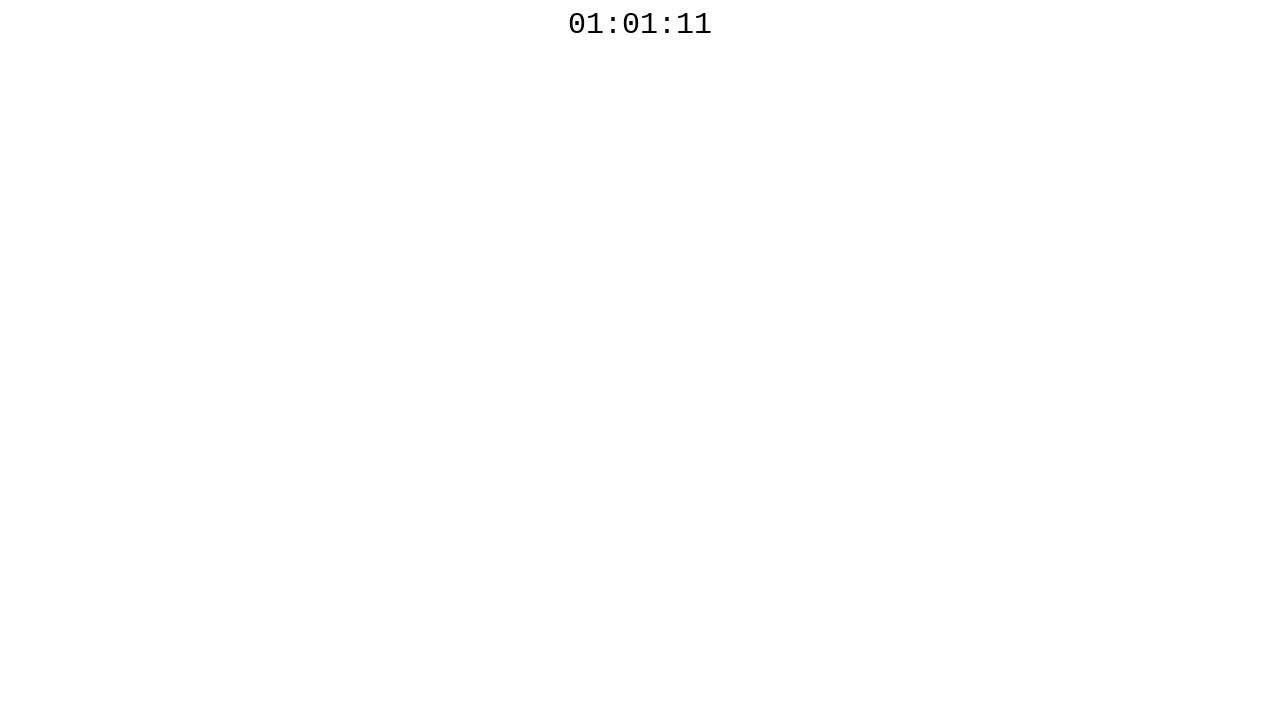

Retrieved countdown text: 01:01:11
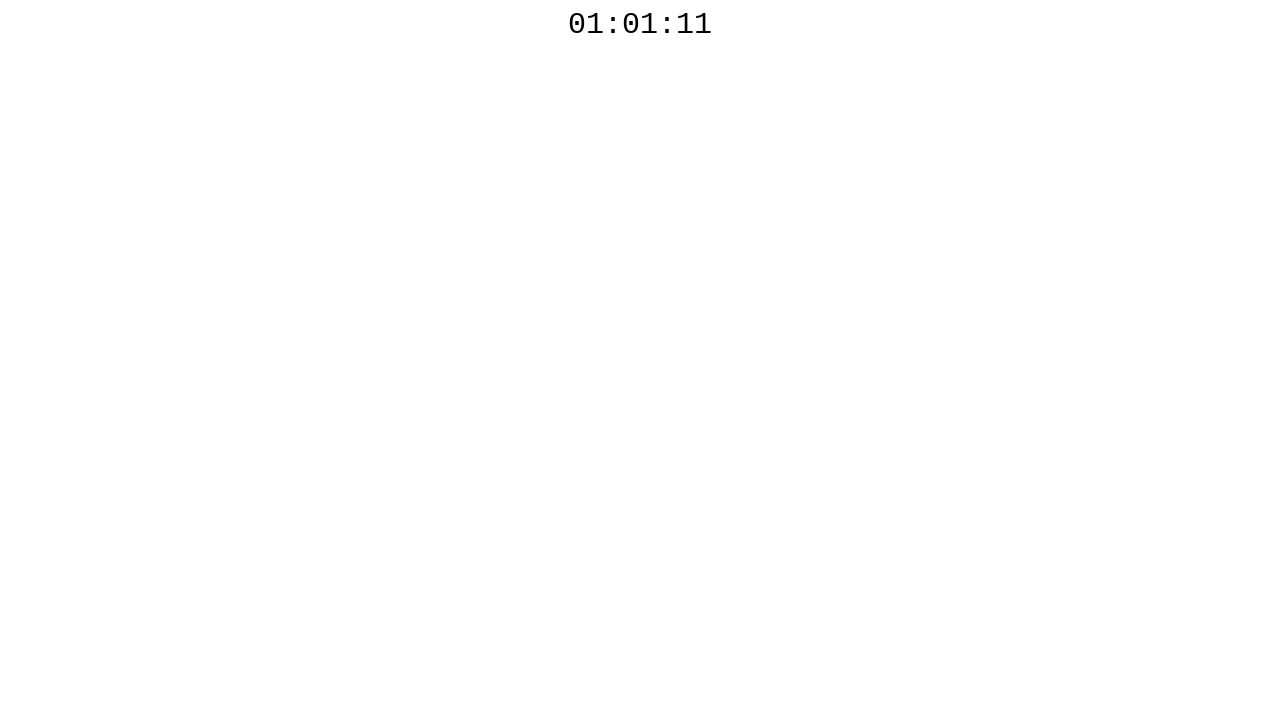

Waited 300ms before polling countdown timer again
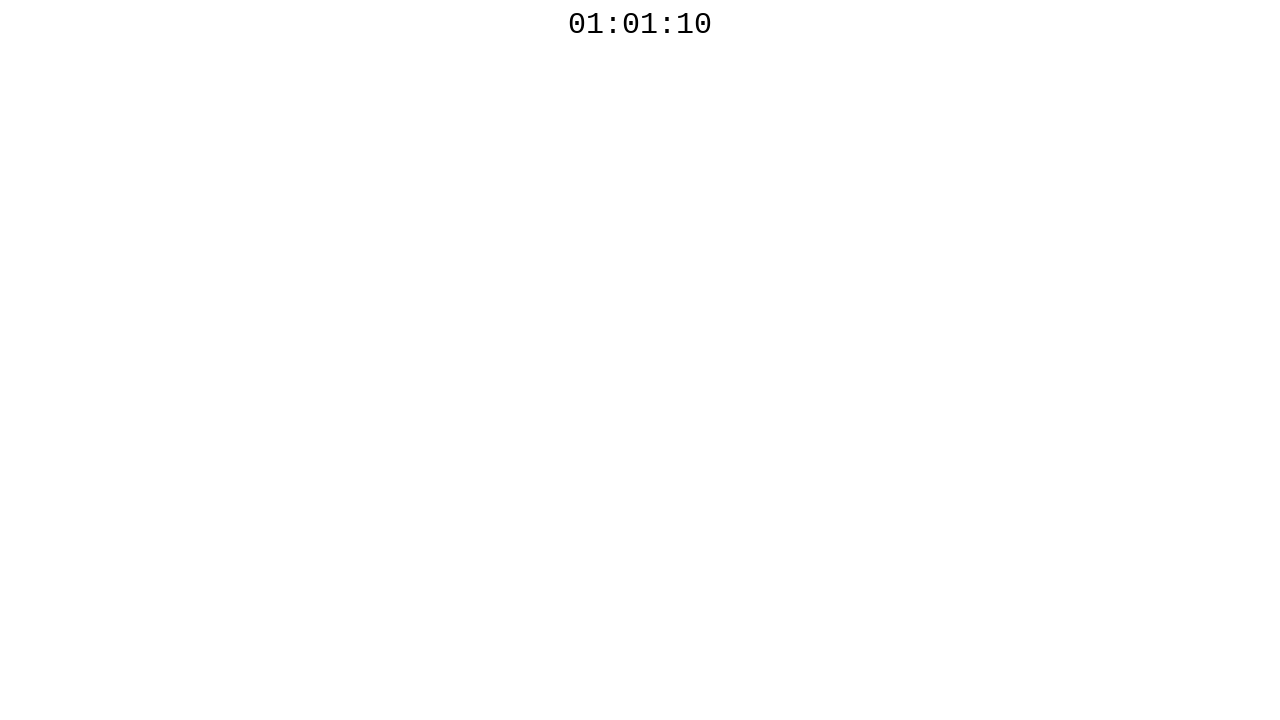

Retrieved countdown text: 01:01:10
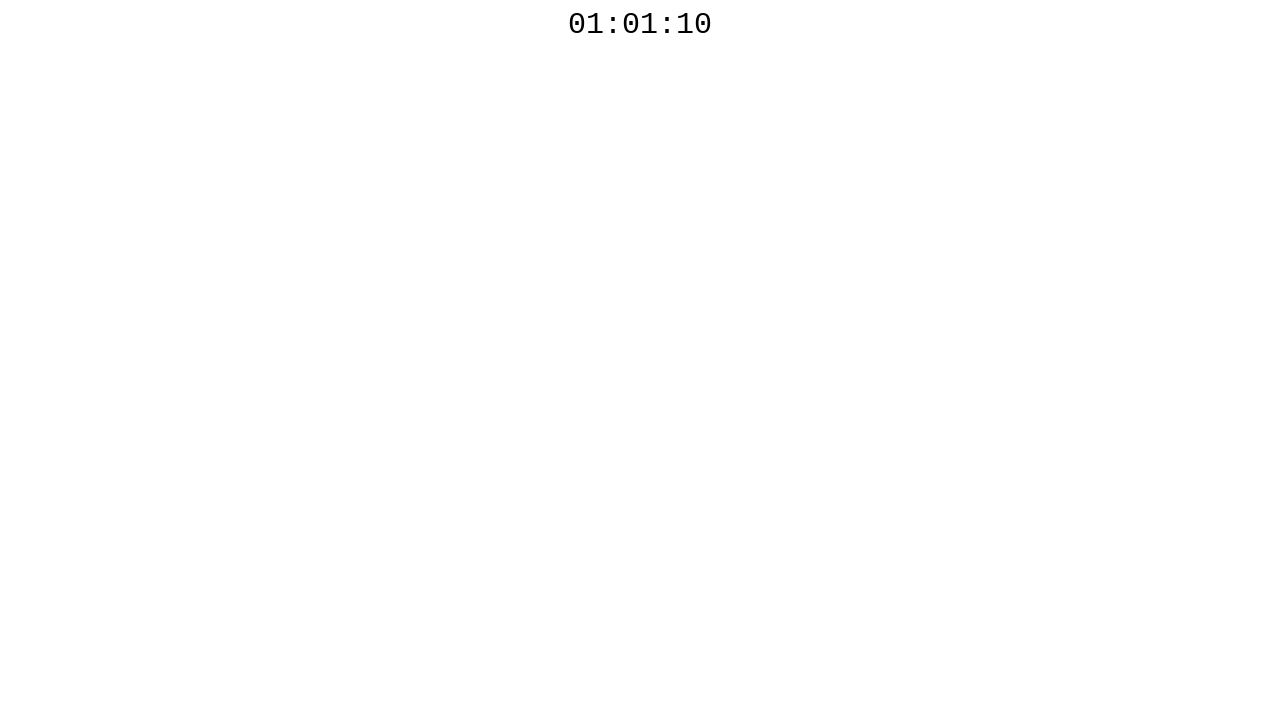

Waited 300ms before polling countdown timer again
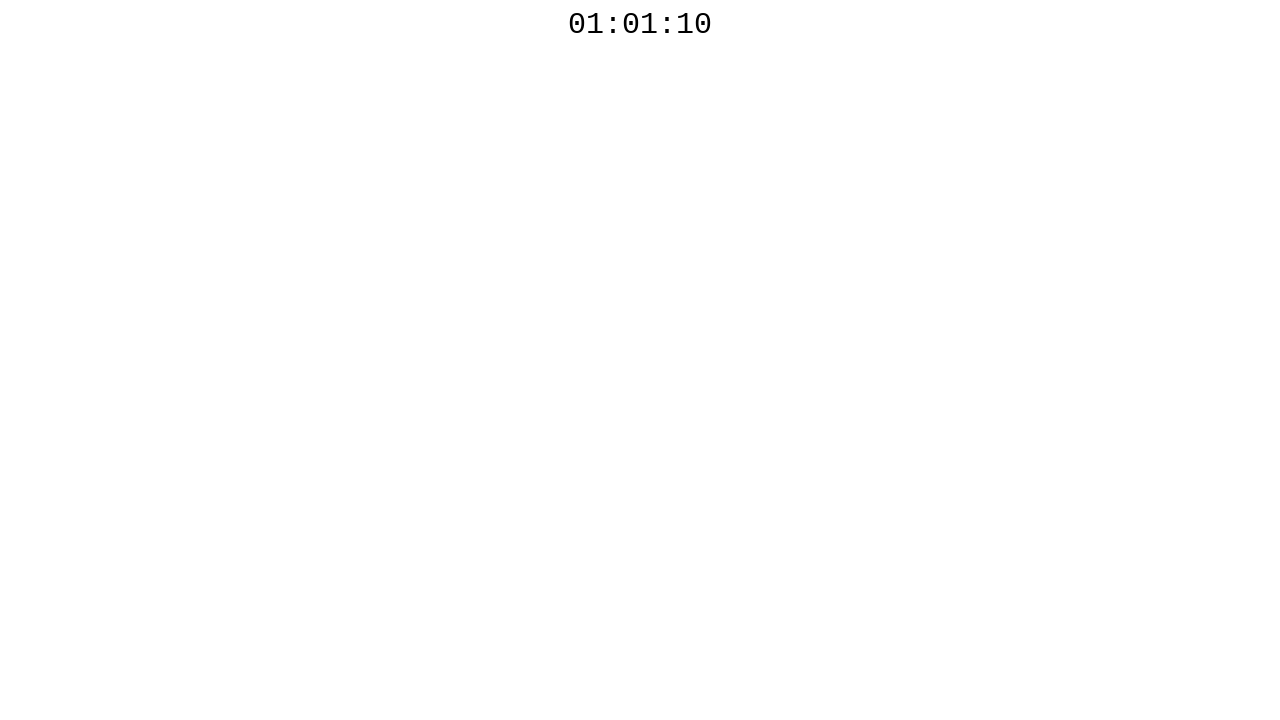

Retrieved countdown text: 01:01:10
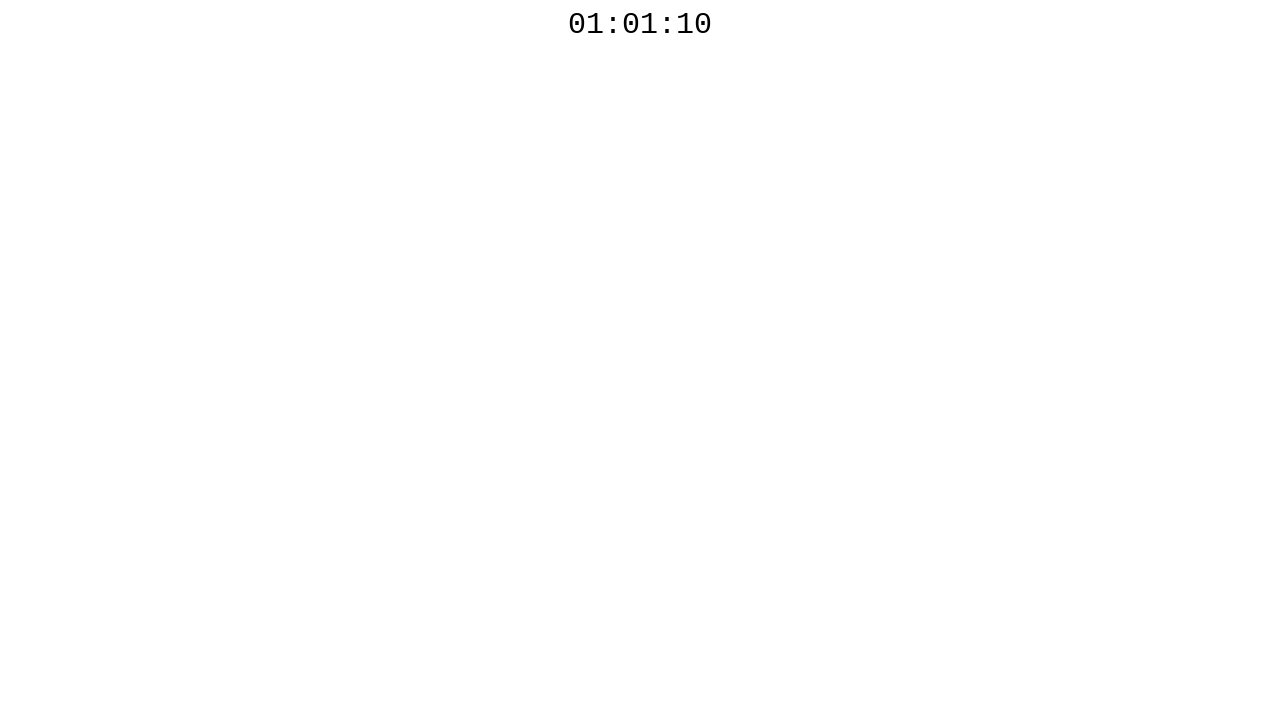

Waited 300ms before polling countdown timer again
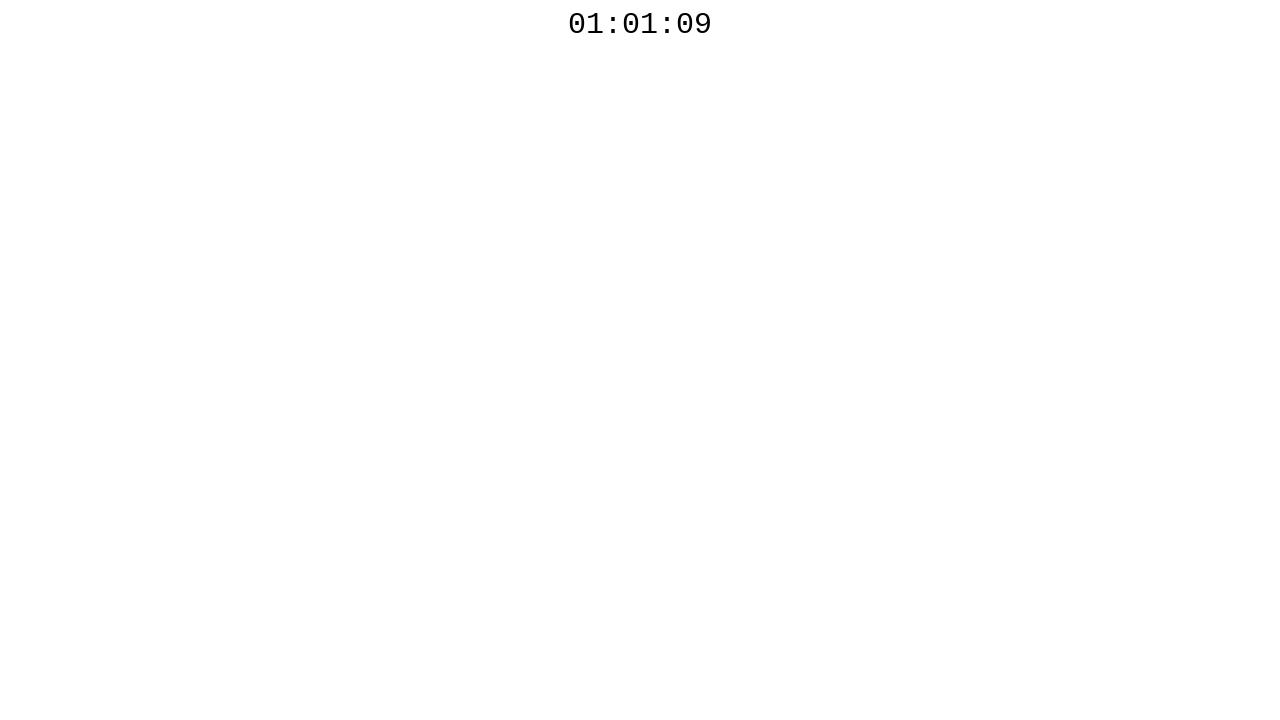

Retrieved countdown text: 01:01:09
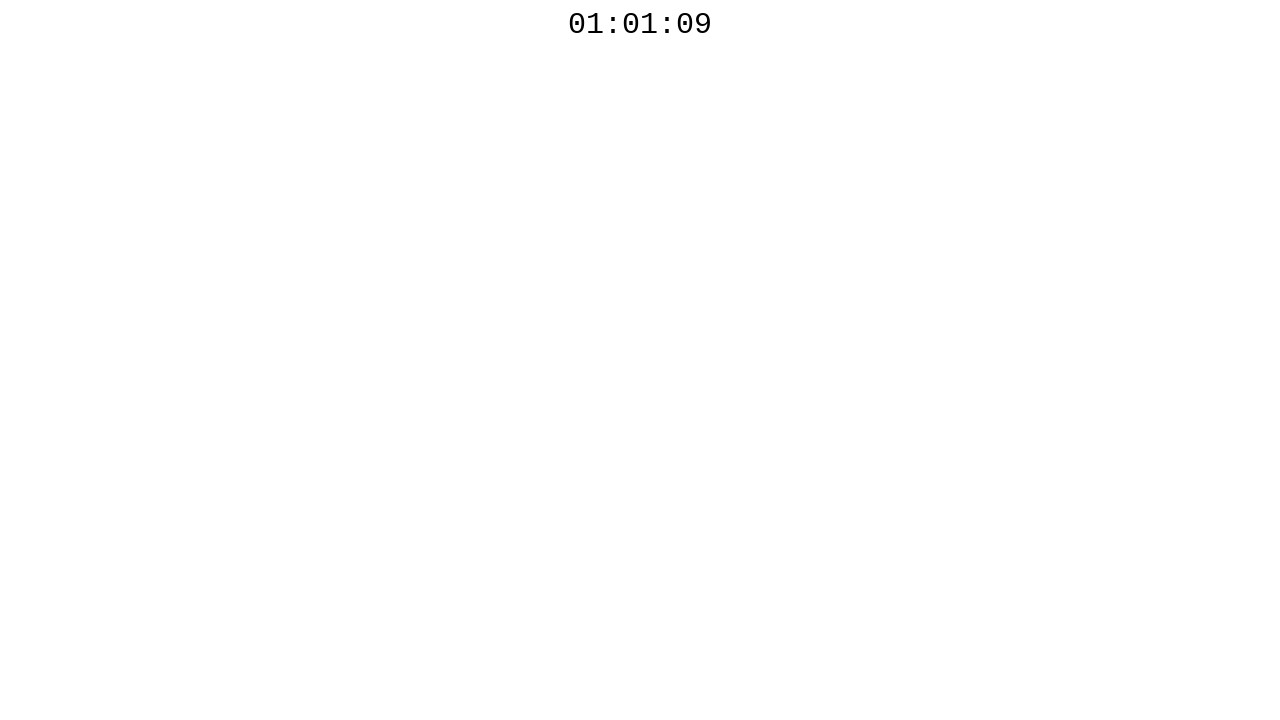

Waited 300ms before polling countdown timer again
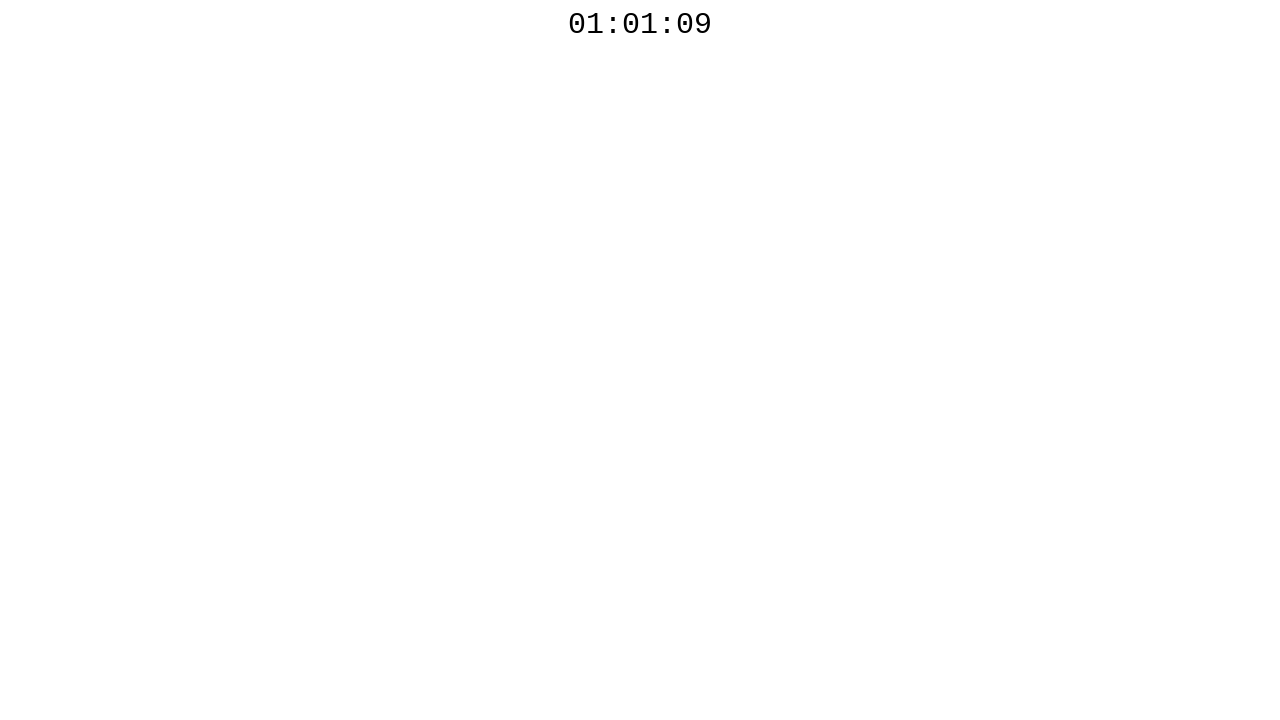

Retrieved countdown text: 01:01:09
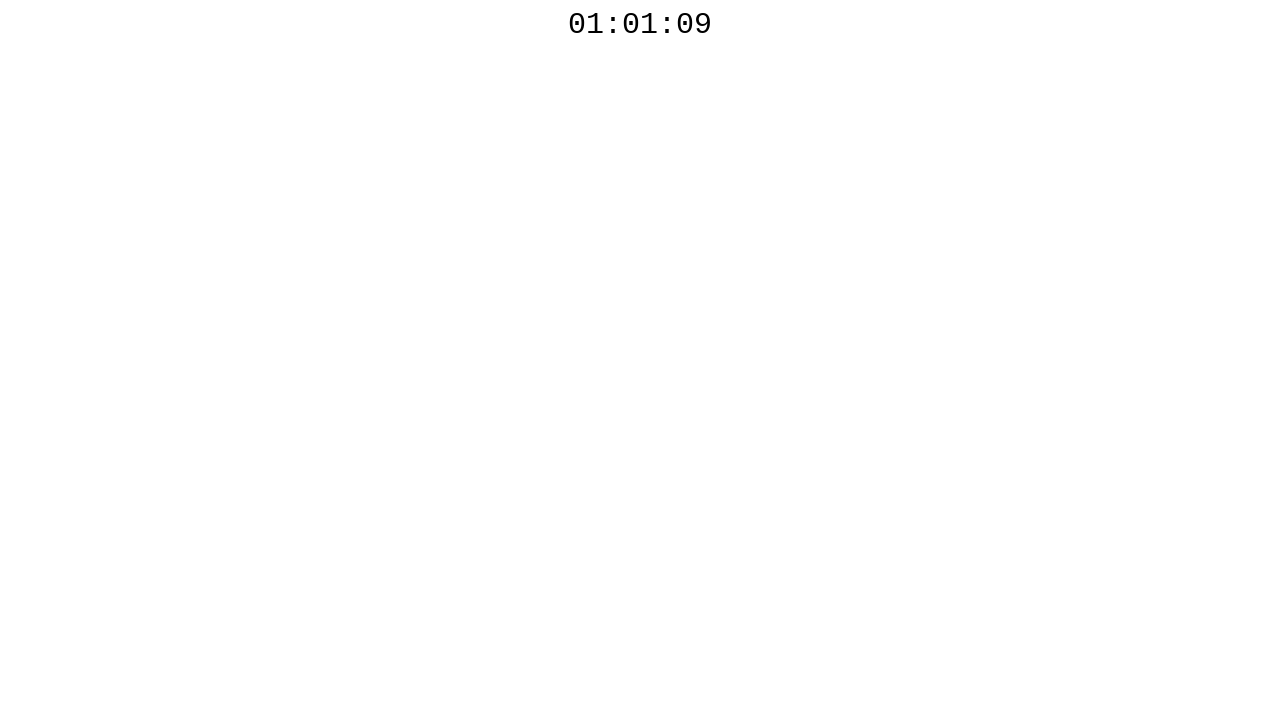

Waited 300ms before polling countdown timer again
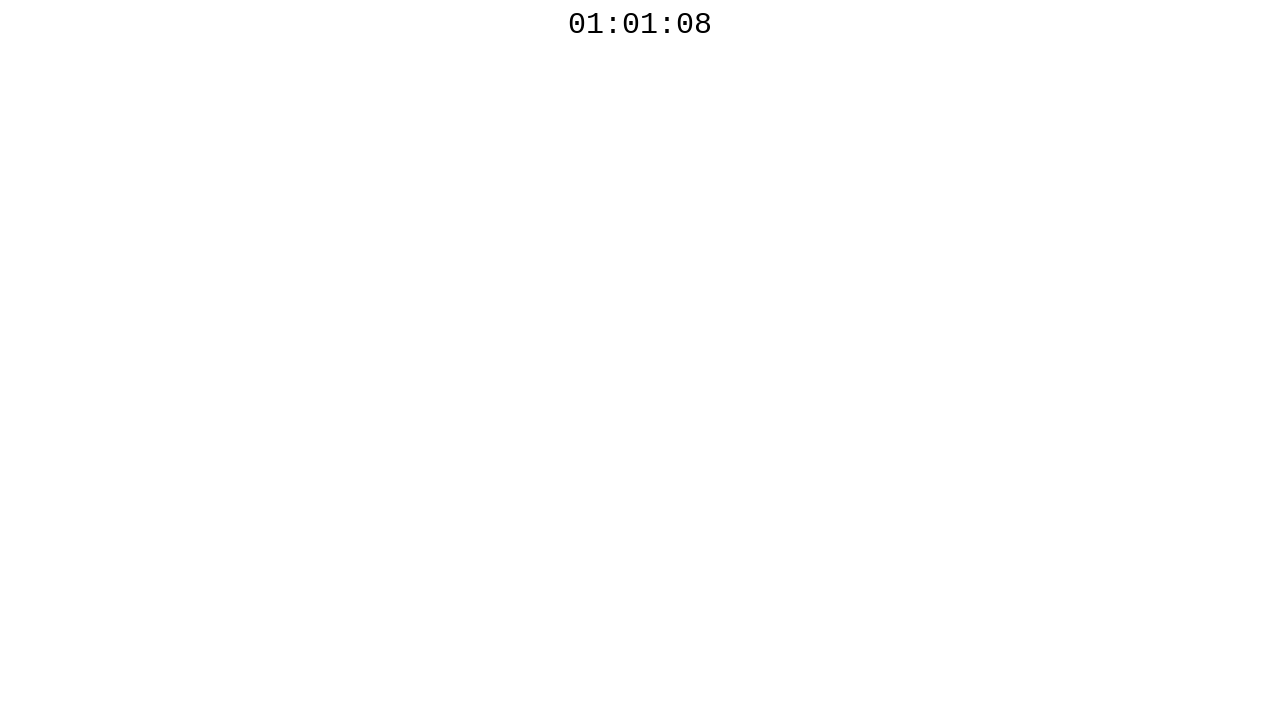

Retrieved countdown text: 01:01:08
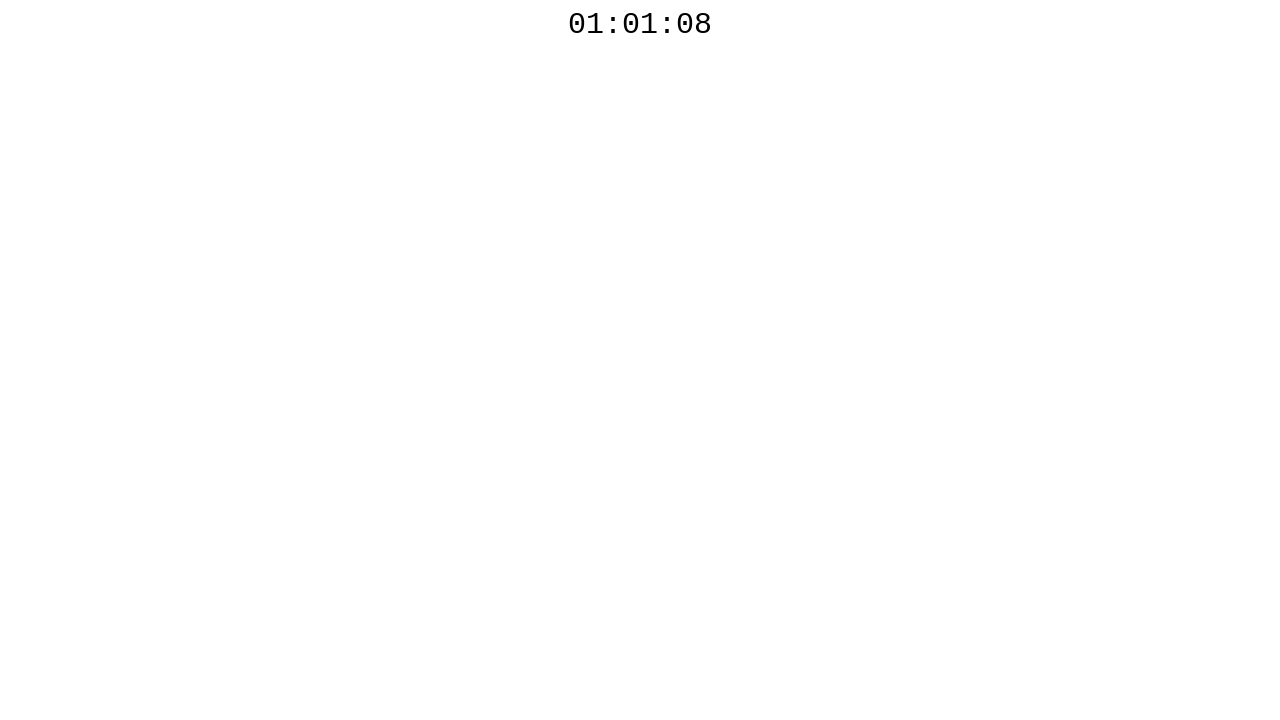

Waited 300ms before polling countdown timer again
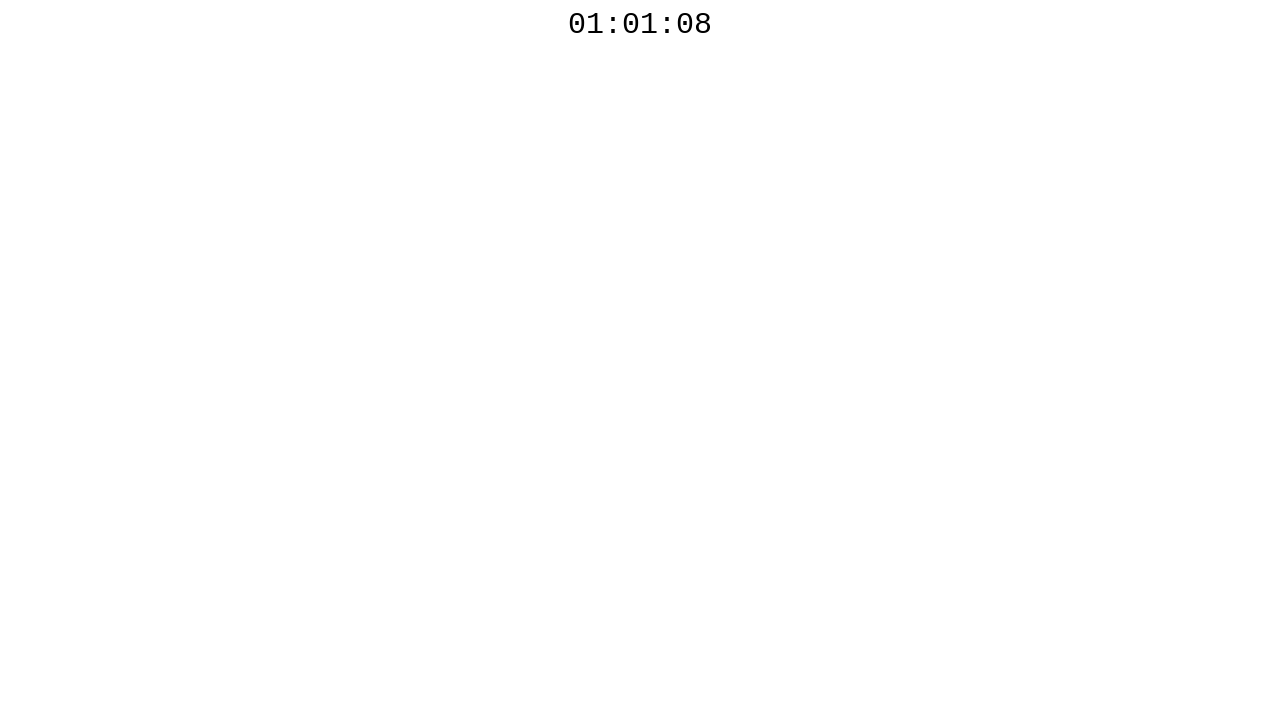

Retrieved countdown text: 01:01:08
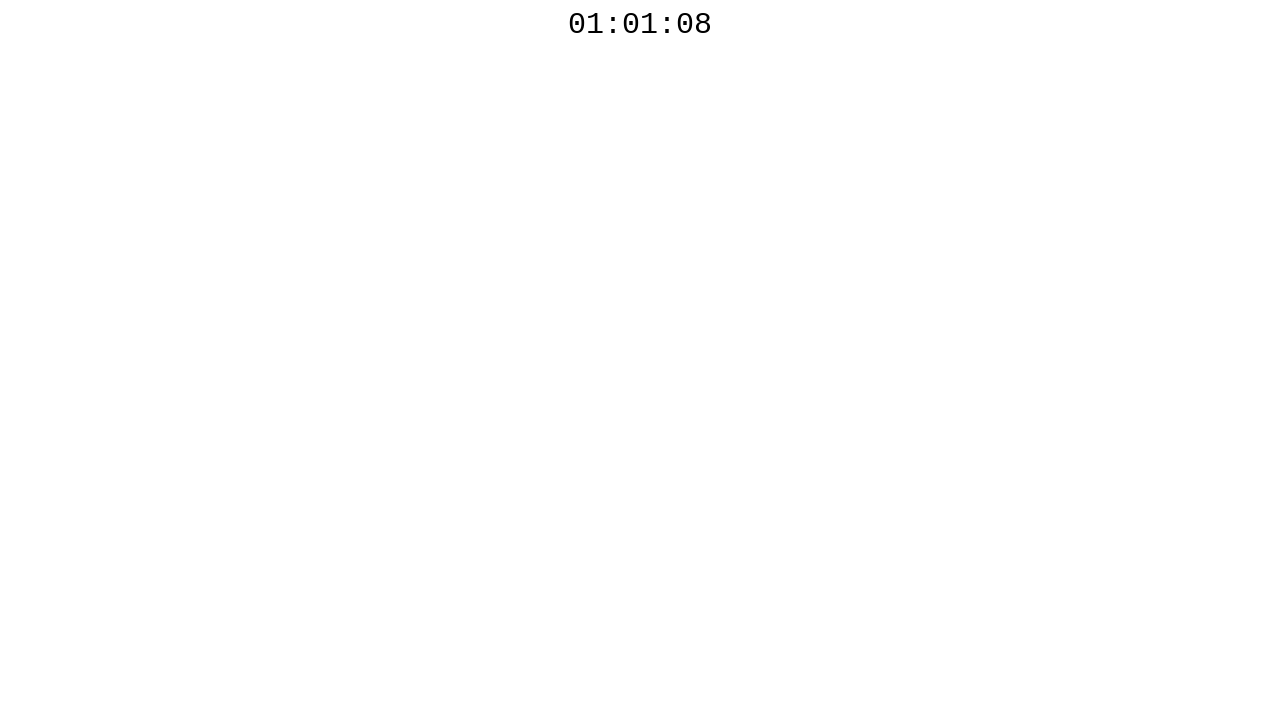

Waited 300ms before polling countdown timer again
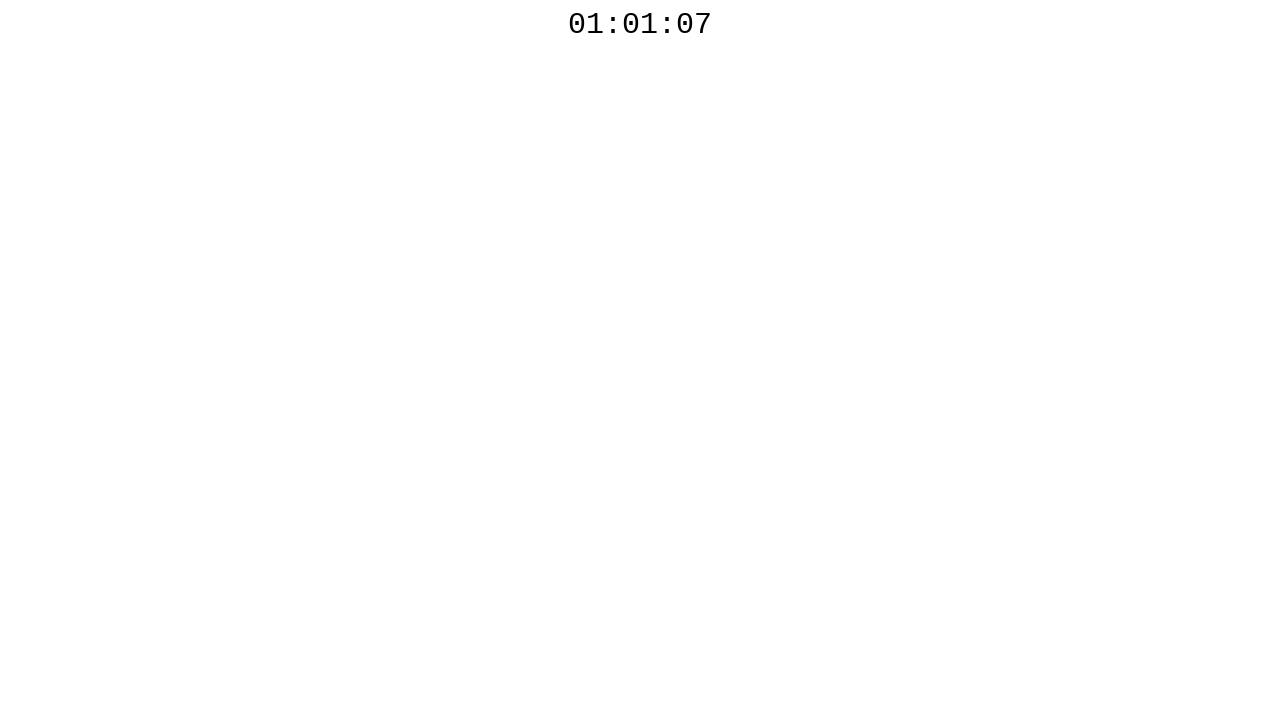

Retrieved countdown text: 01:01:07
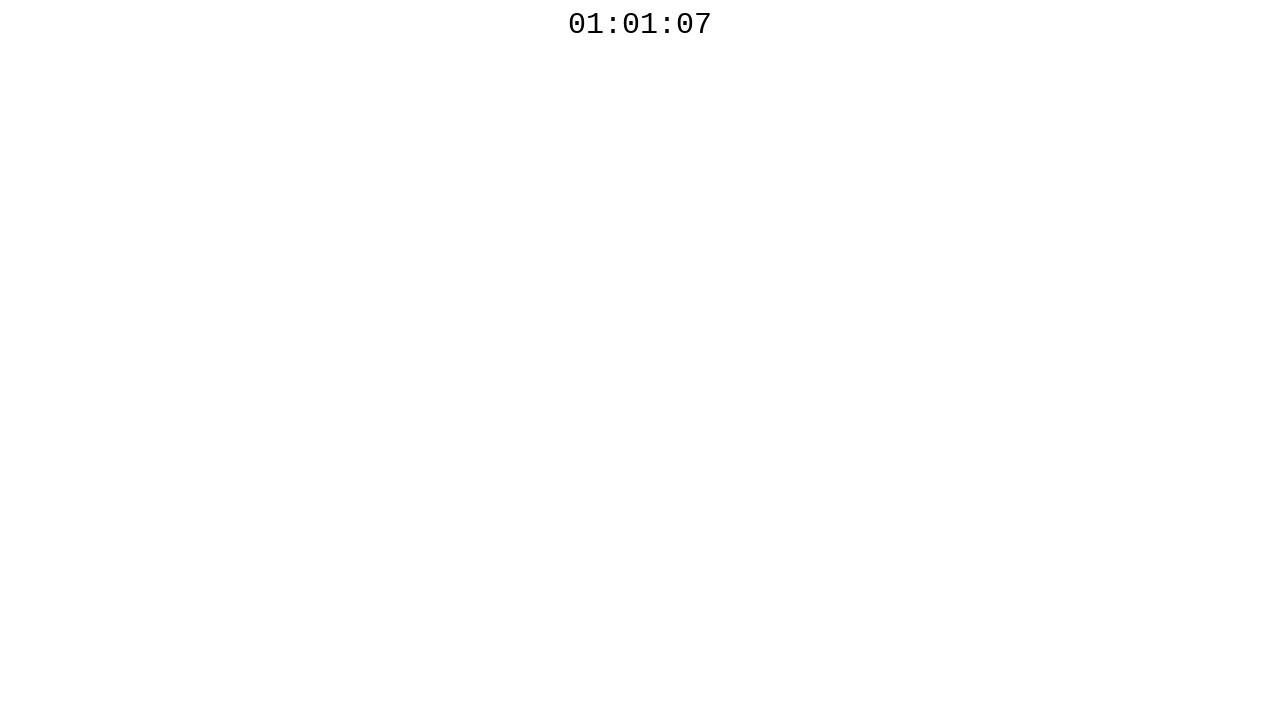

Waited 300ms before polling countdown timer again
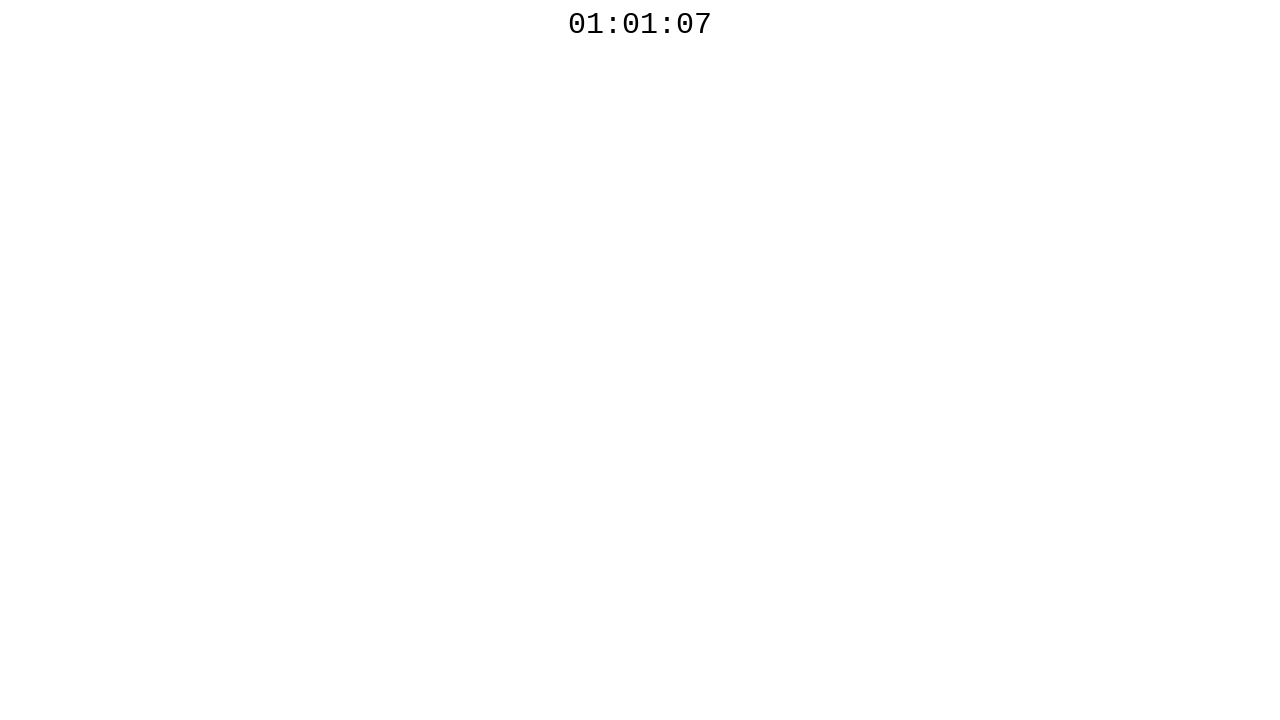

Retrieved countdown text: 01:01:07
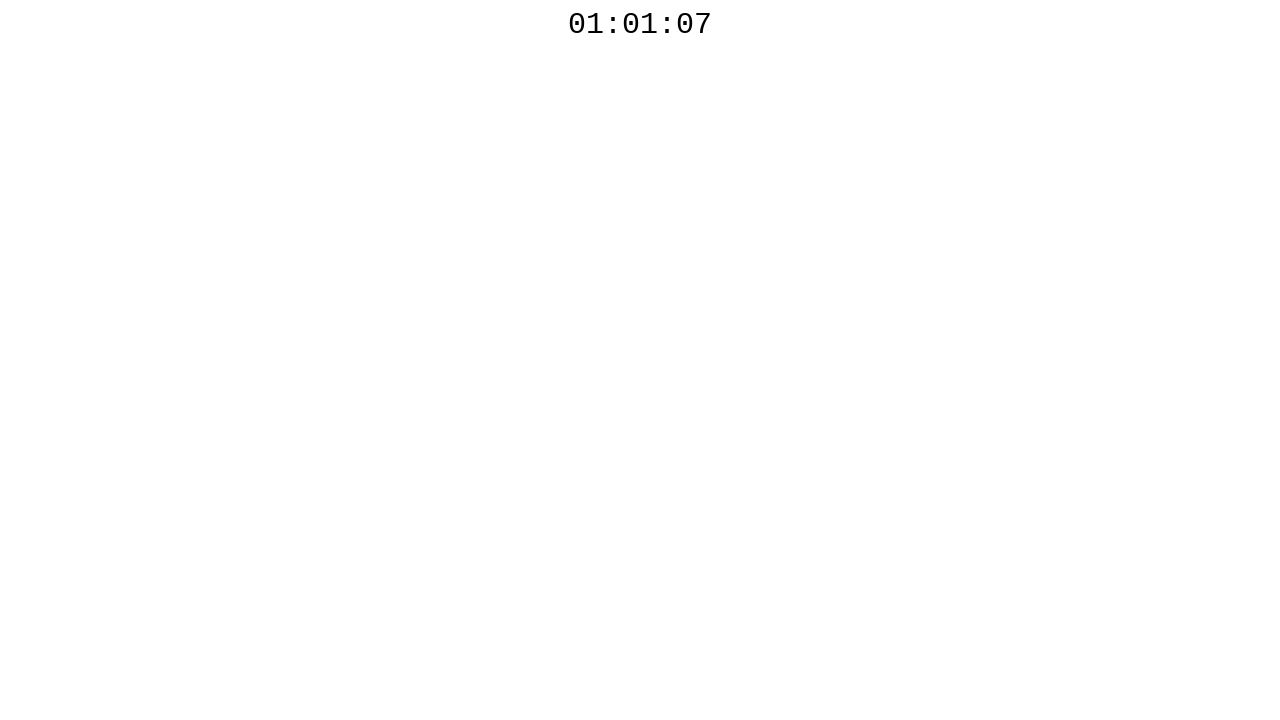

Waited 300ms before polling countdown timer again
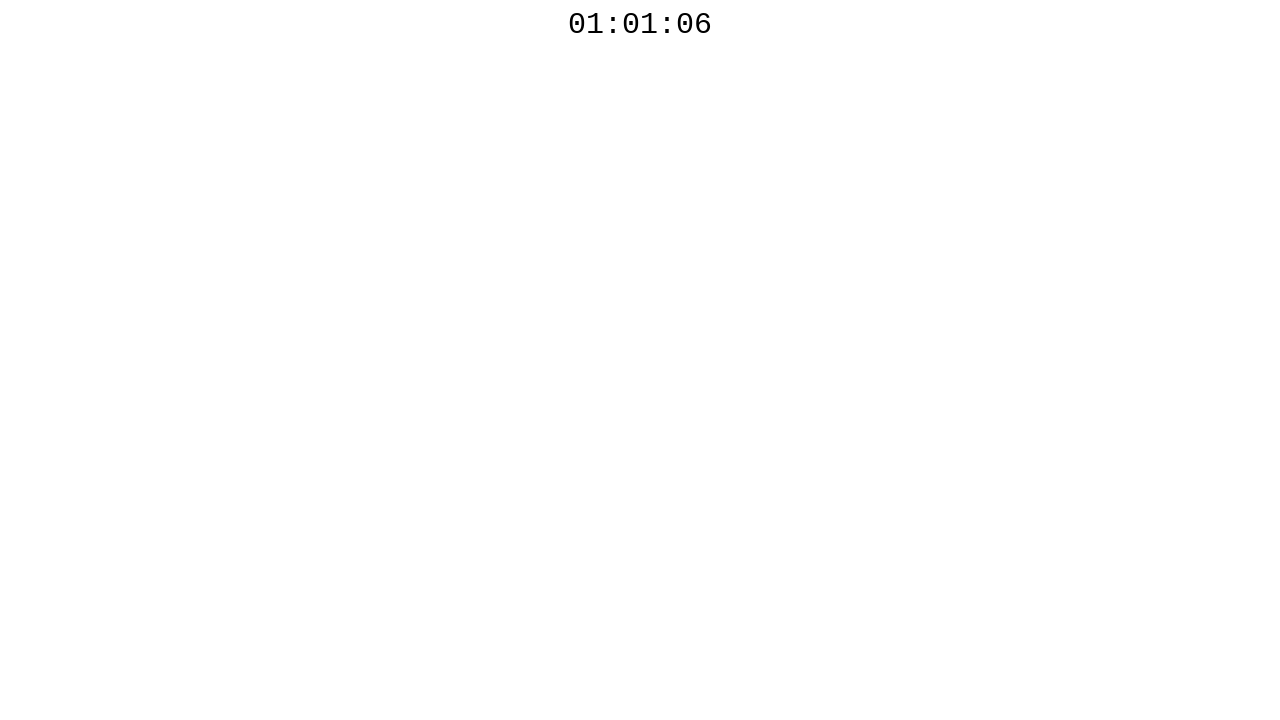

Retrieved countdown text: 01:01:06
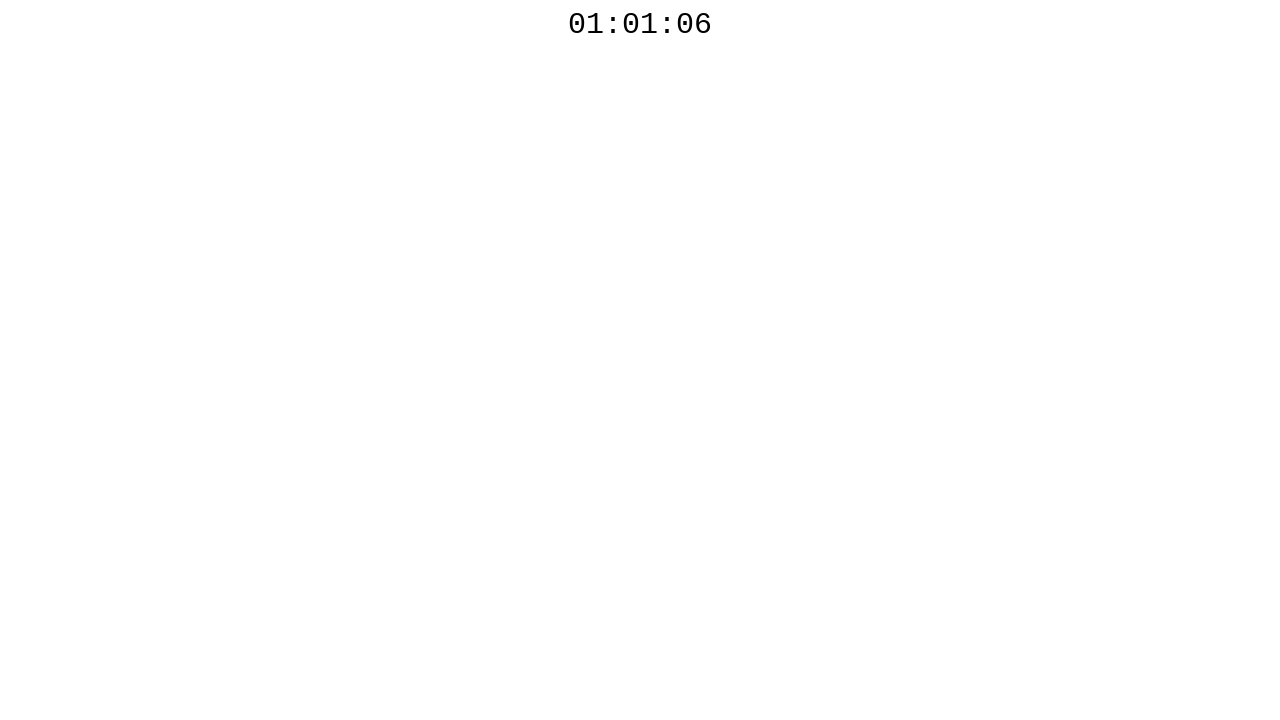

Waited 300ms before polling countdown timer again
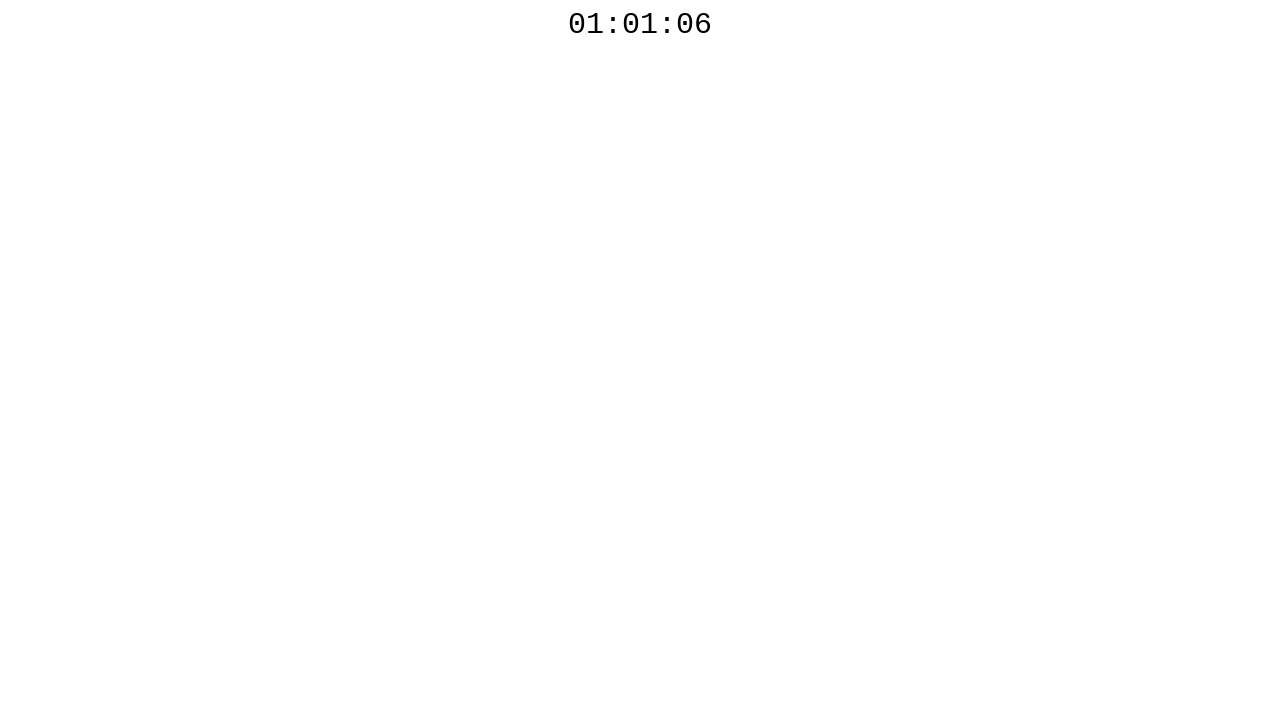

Retrieved countdown text: 01:01:06
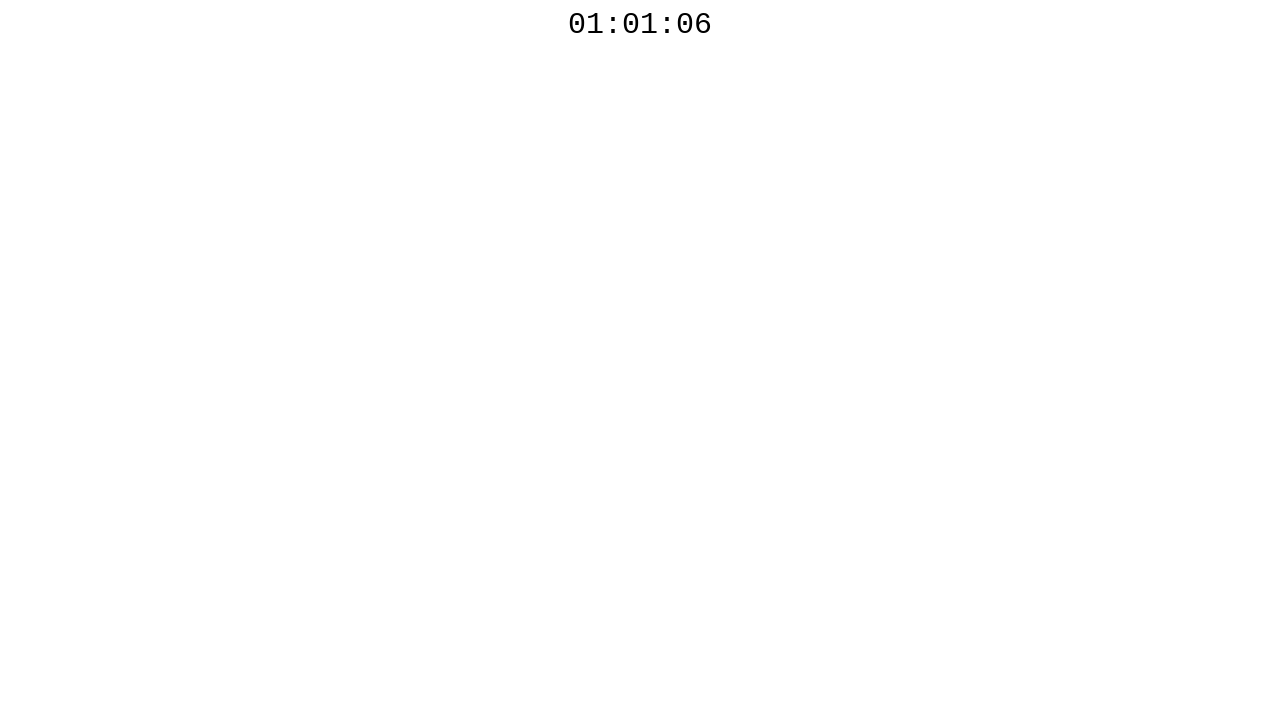

Waited 300ms before polling countdown timer again
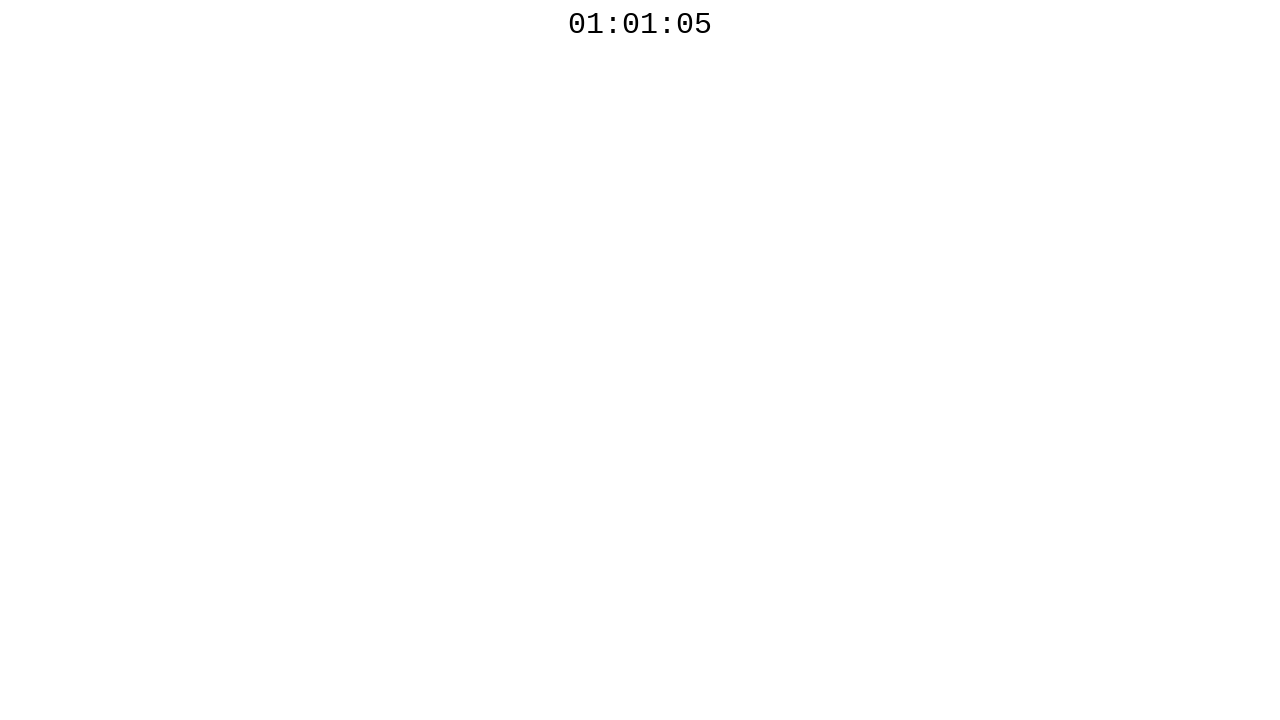

Retrieved countdown text: 01:01:05
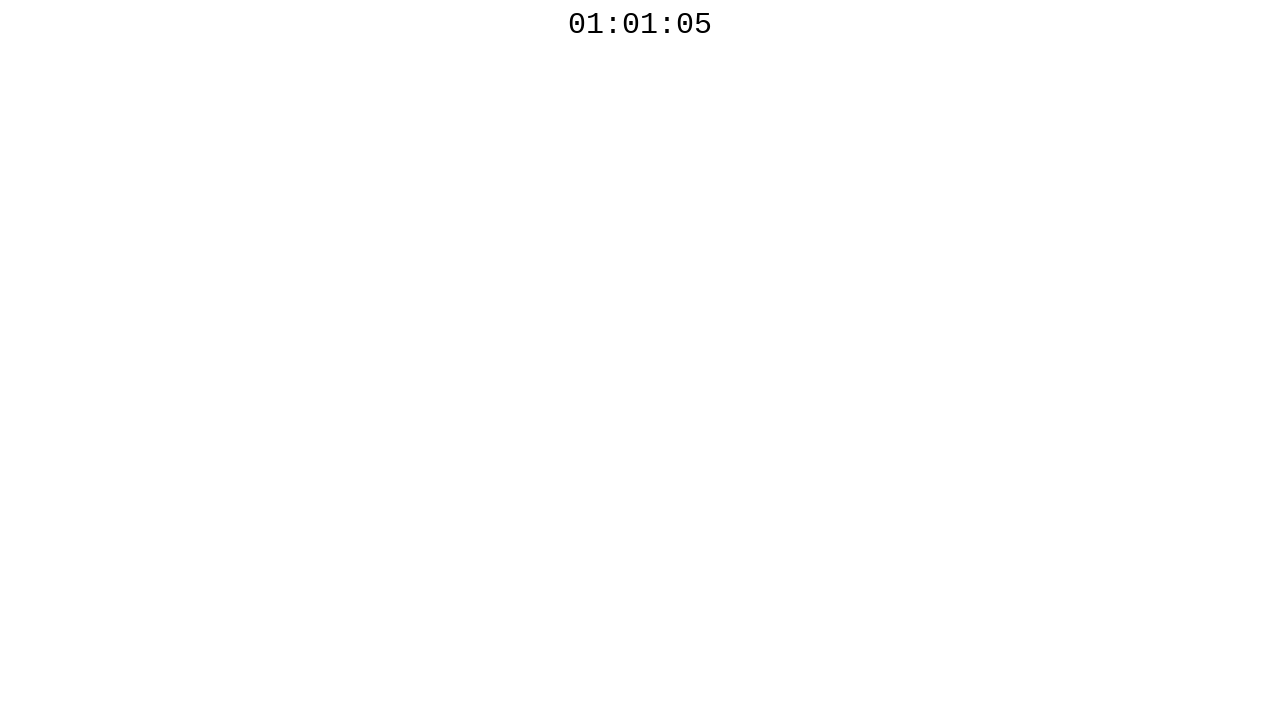

Waited 300ms before polling countdown timer again
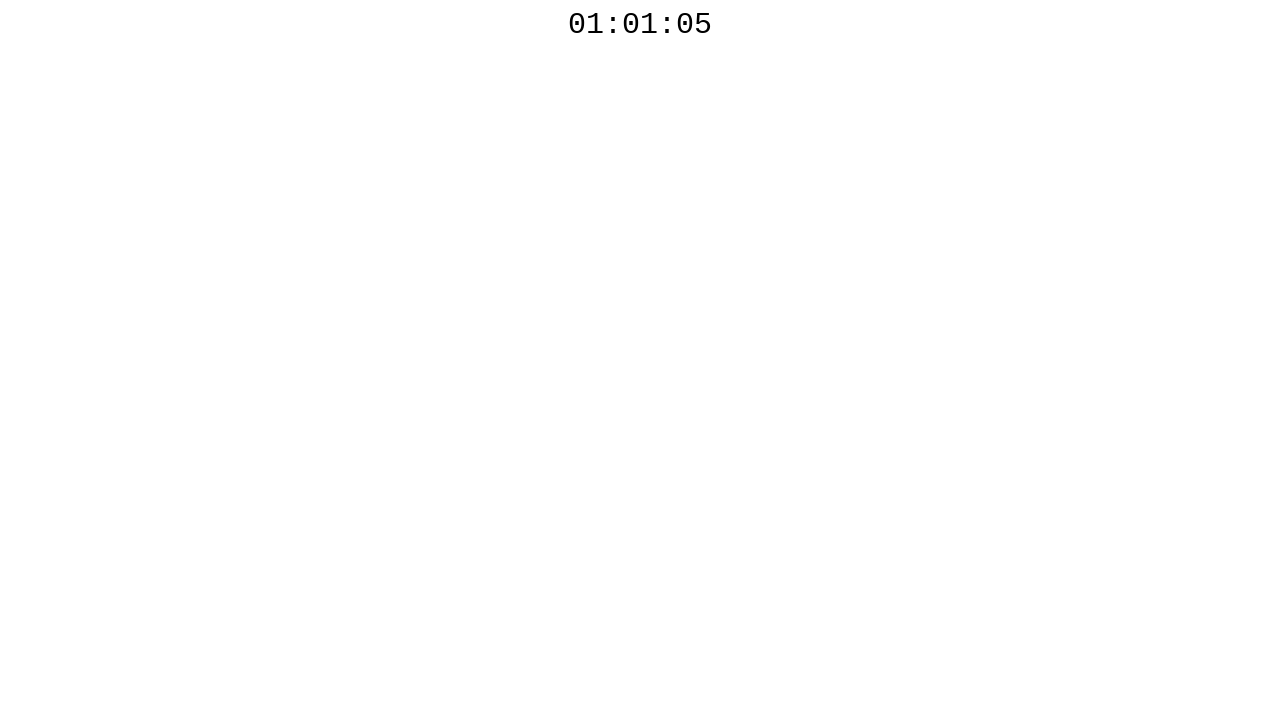

Retrieved countdown text: 01:01:05
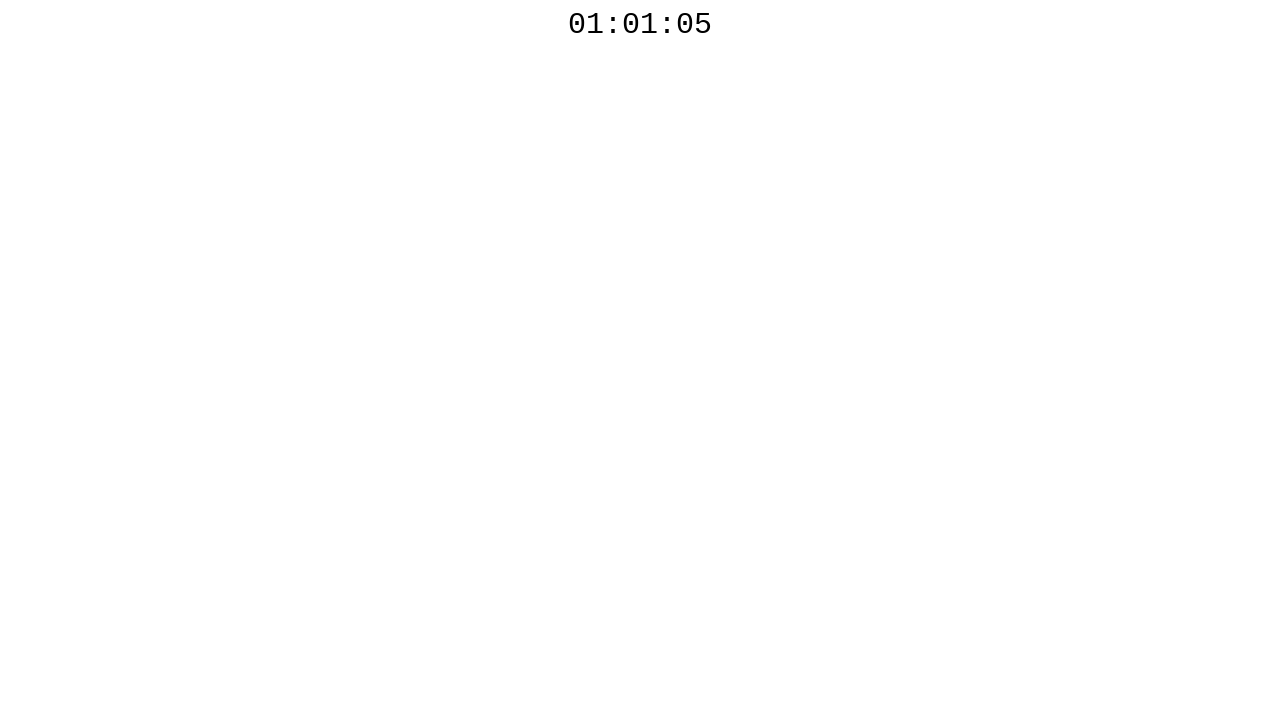

Waited 300ms before polling countdown timer again
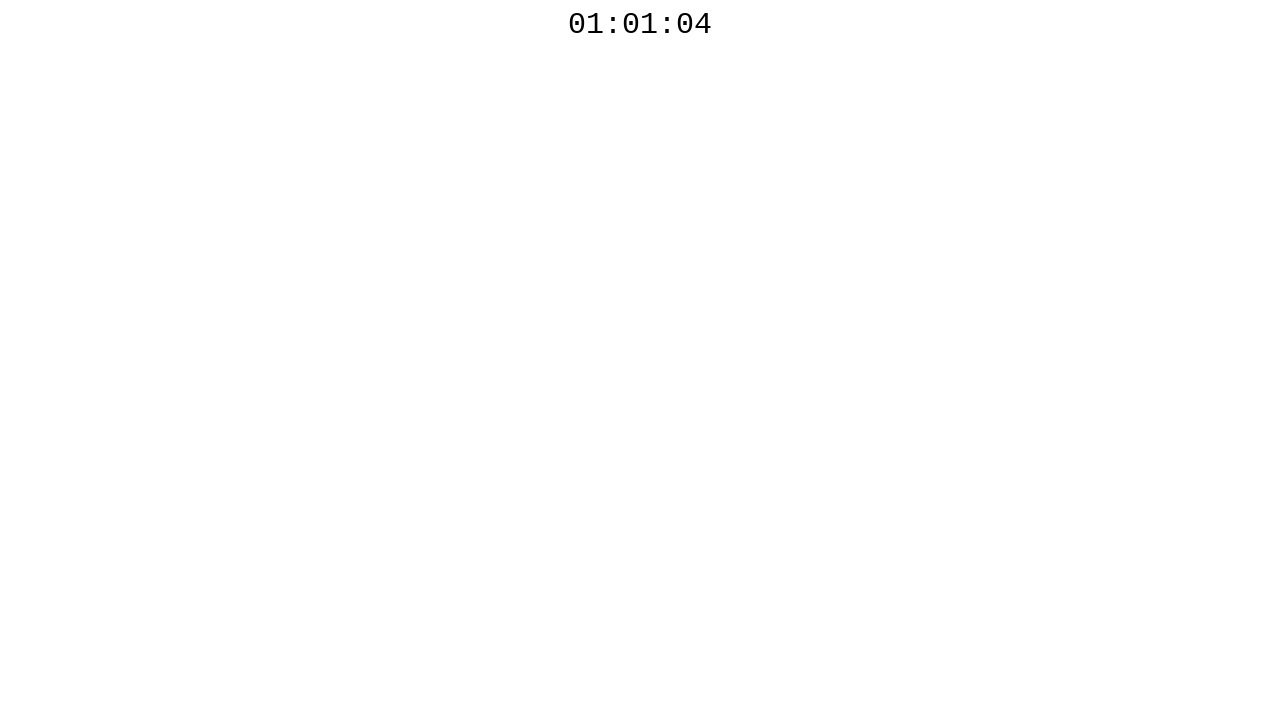

Retrieved countdown text: 01:01:04
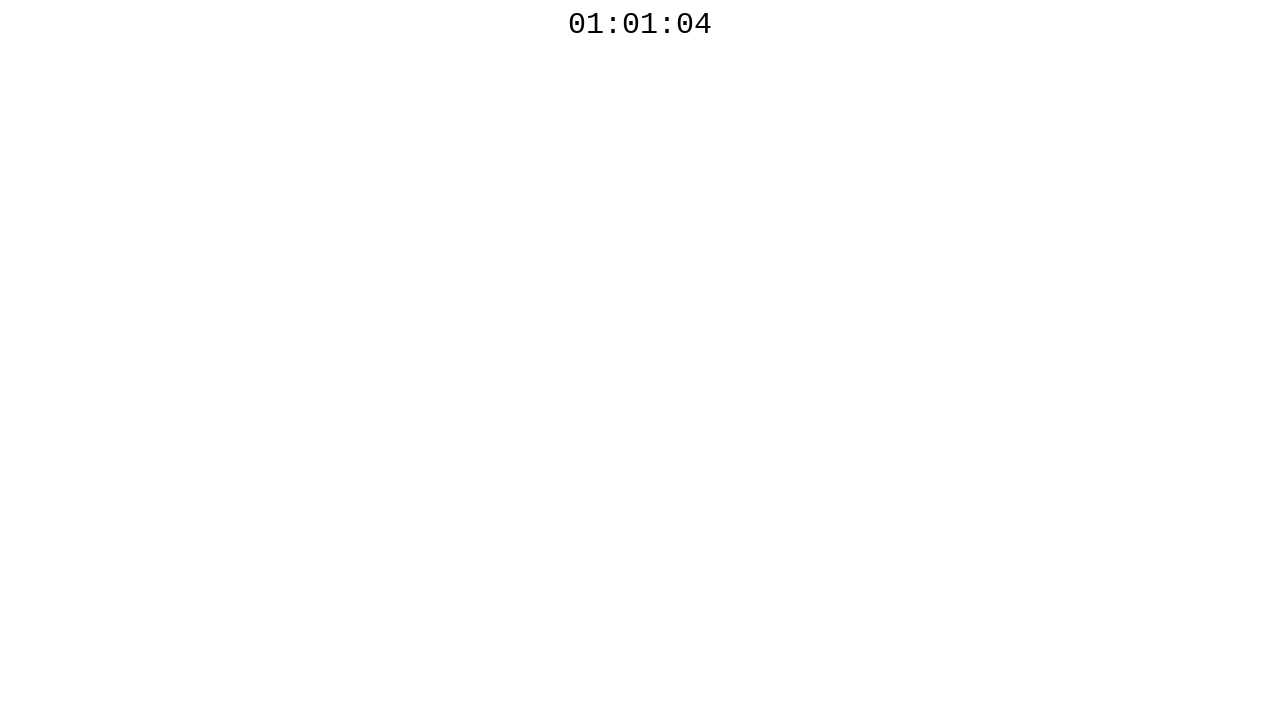

Waited 300ms before polling countdown timer again
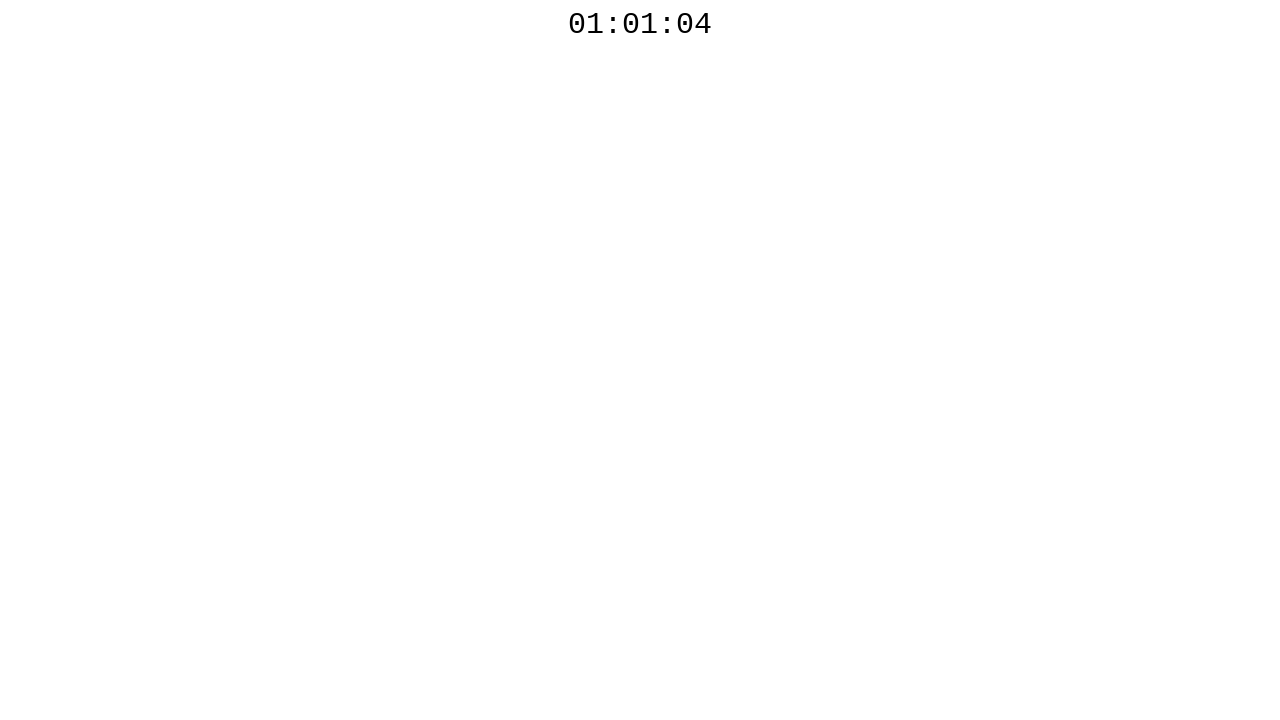

Retrieved countdown text: 01:01:04
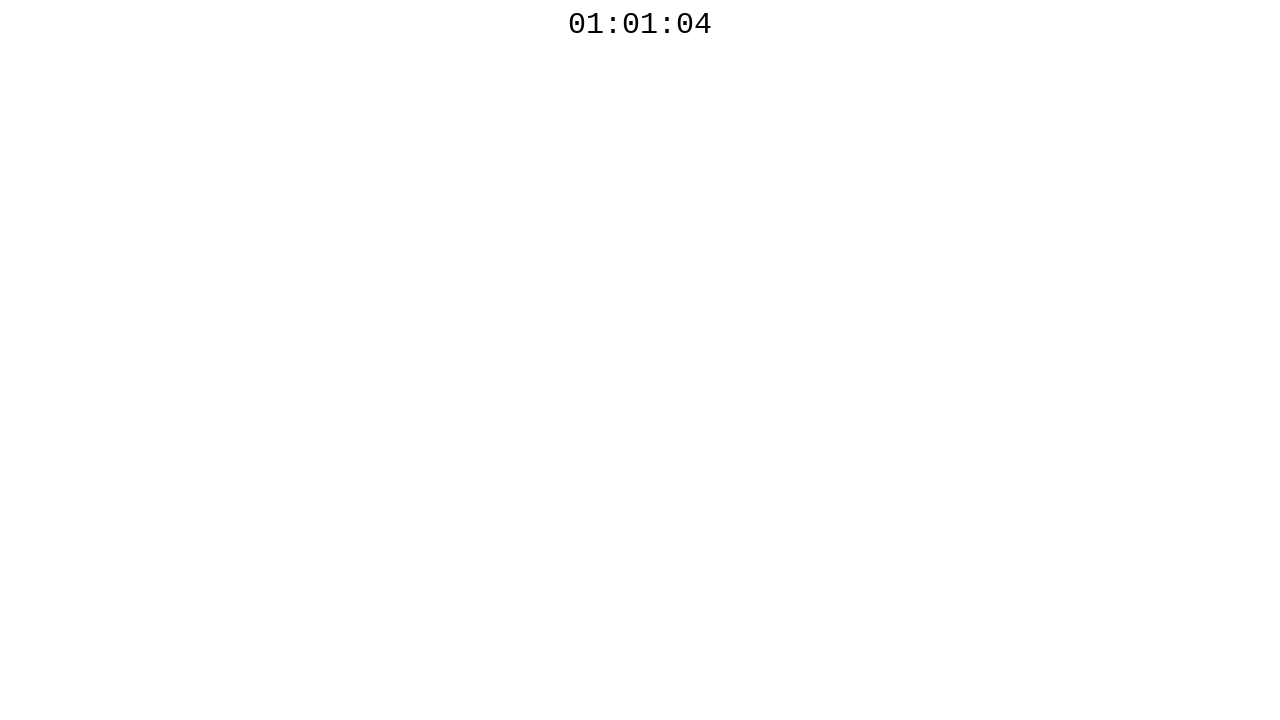

Waited 300ms before polling countdown timer again
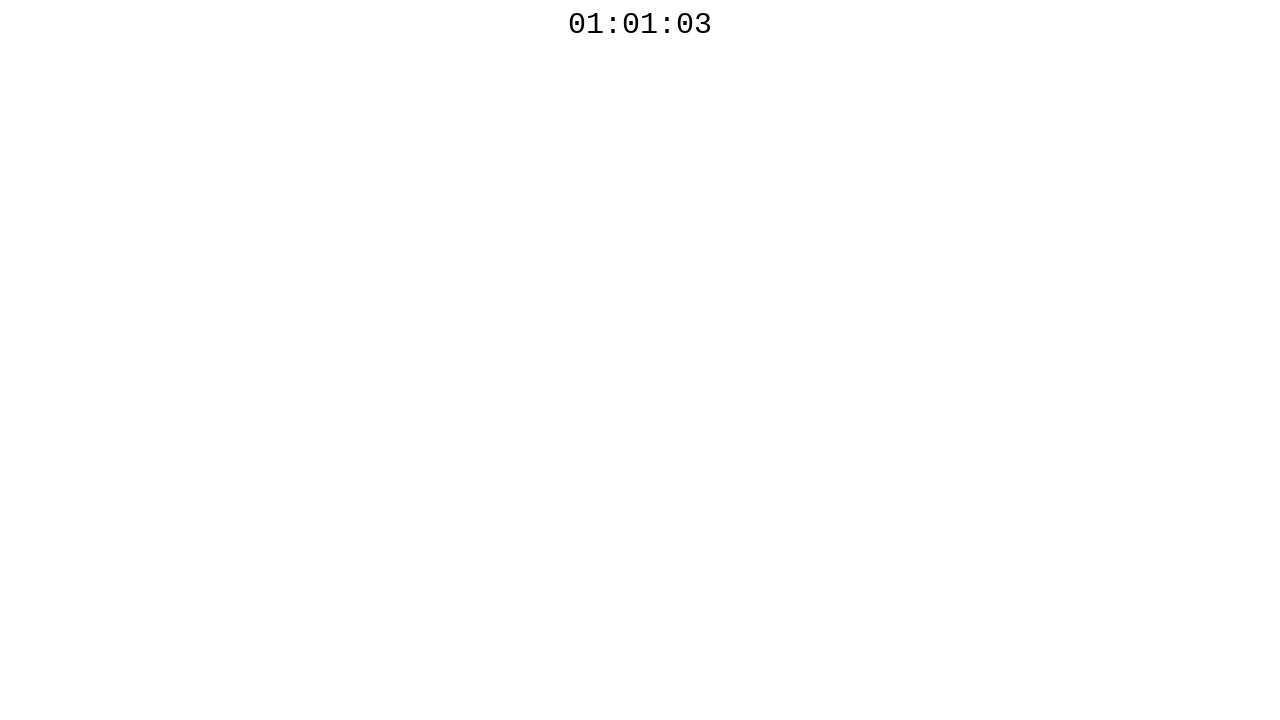

Retrieved countdown text: 01:01:03
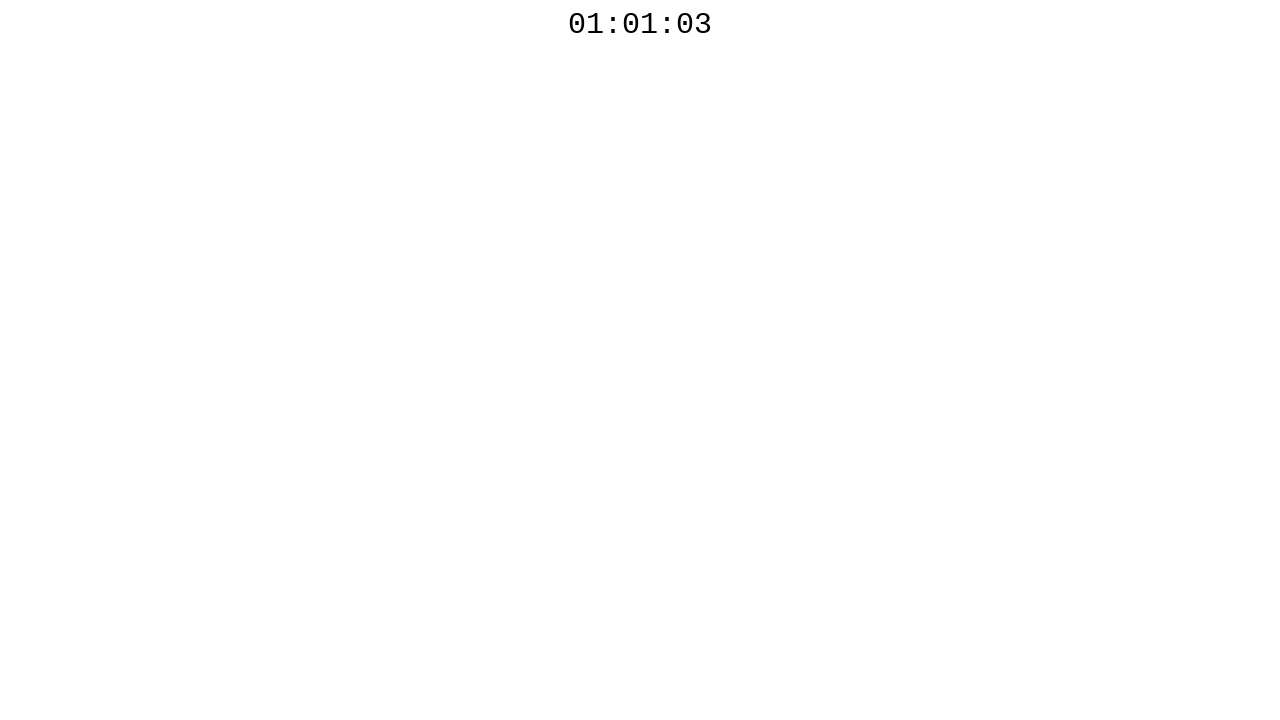

Waited 300ms before polling countdown timer again
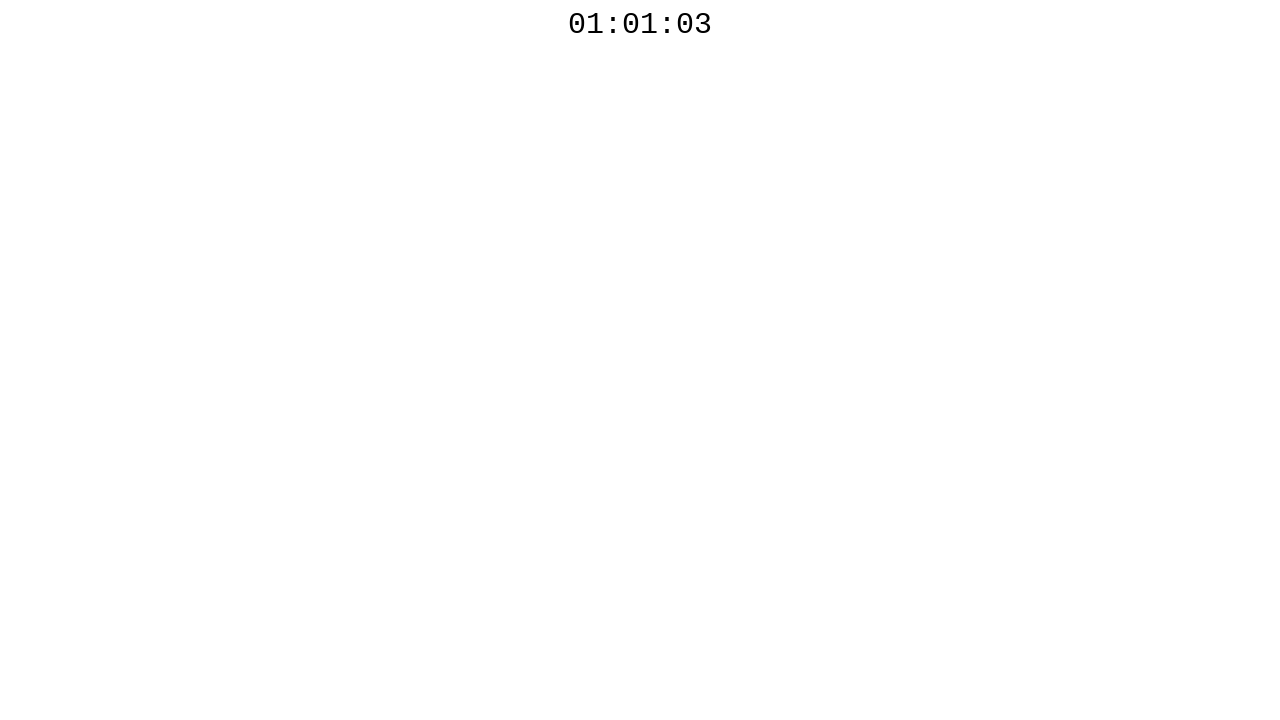

Retrieved countdown text: 01:01:03
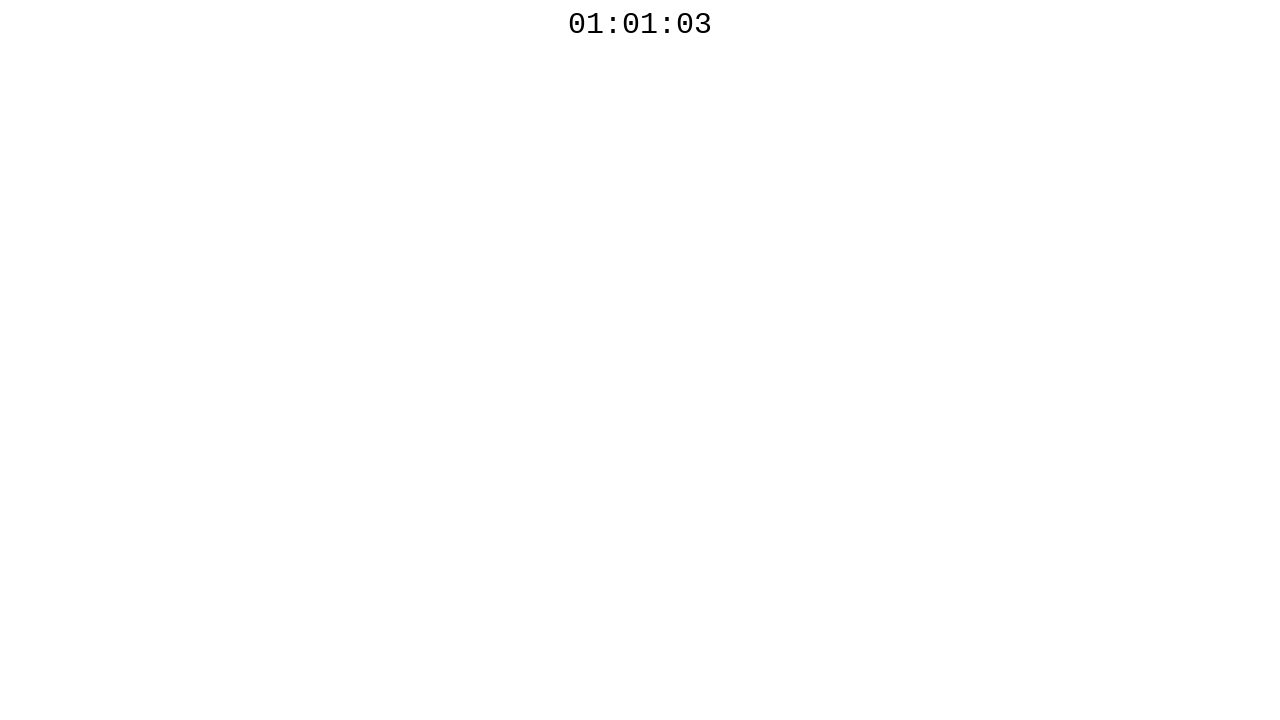

Waited 300ms before polling countdown timer again
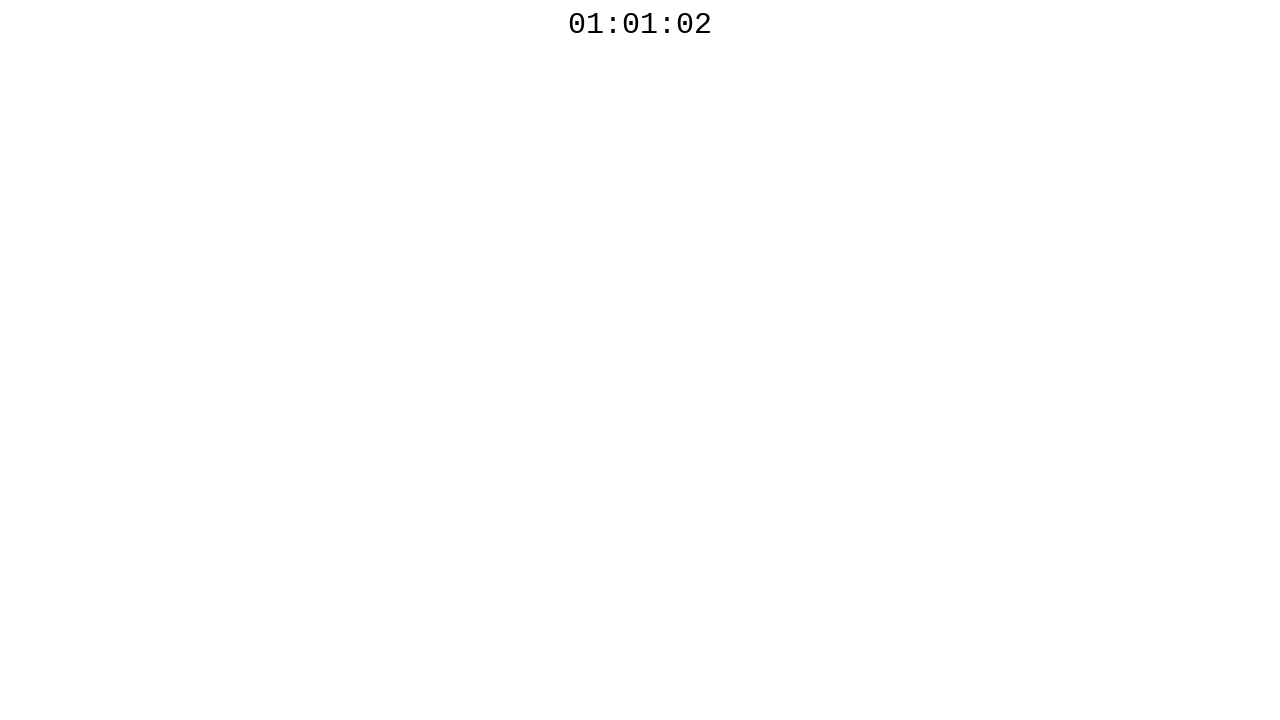

Retrieved countdown text: 01:01:02
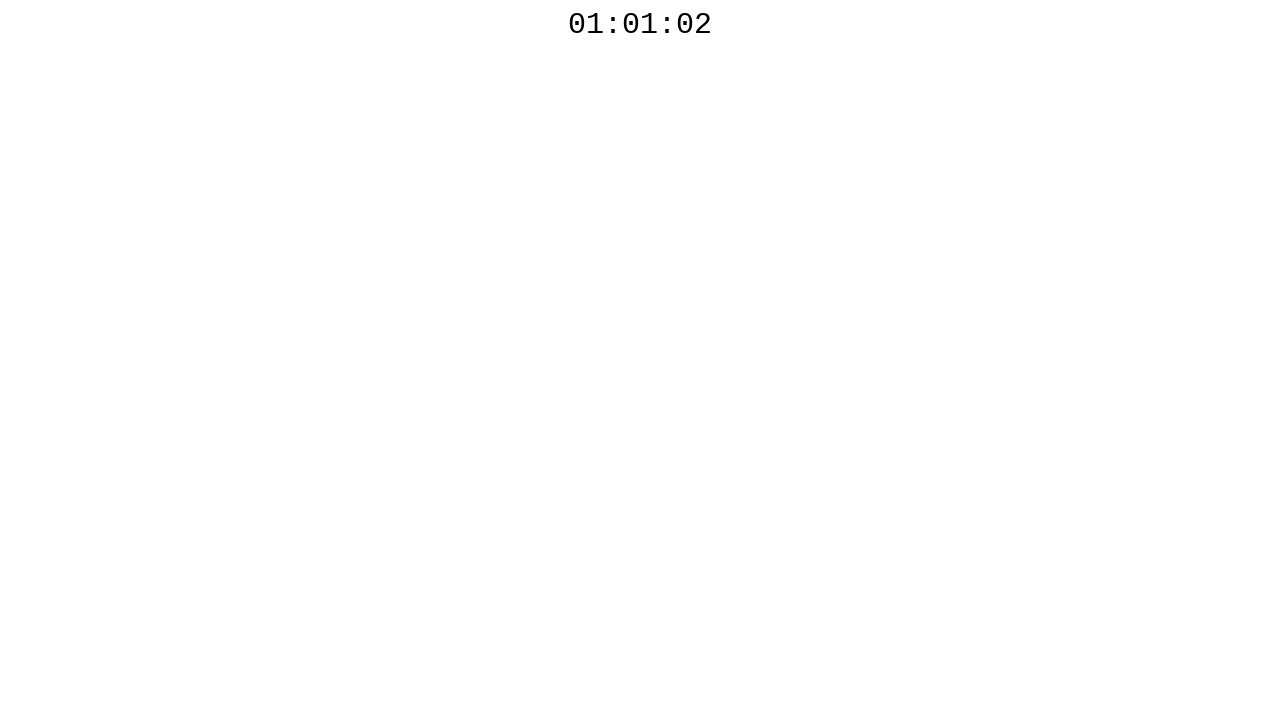

Waited 300ms before polling countdown timer again
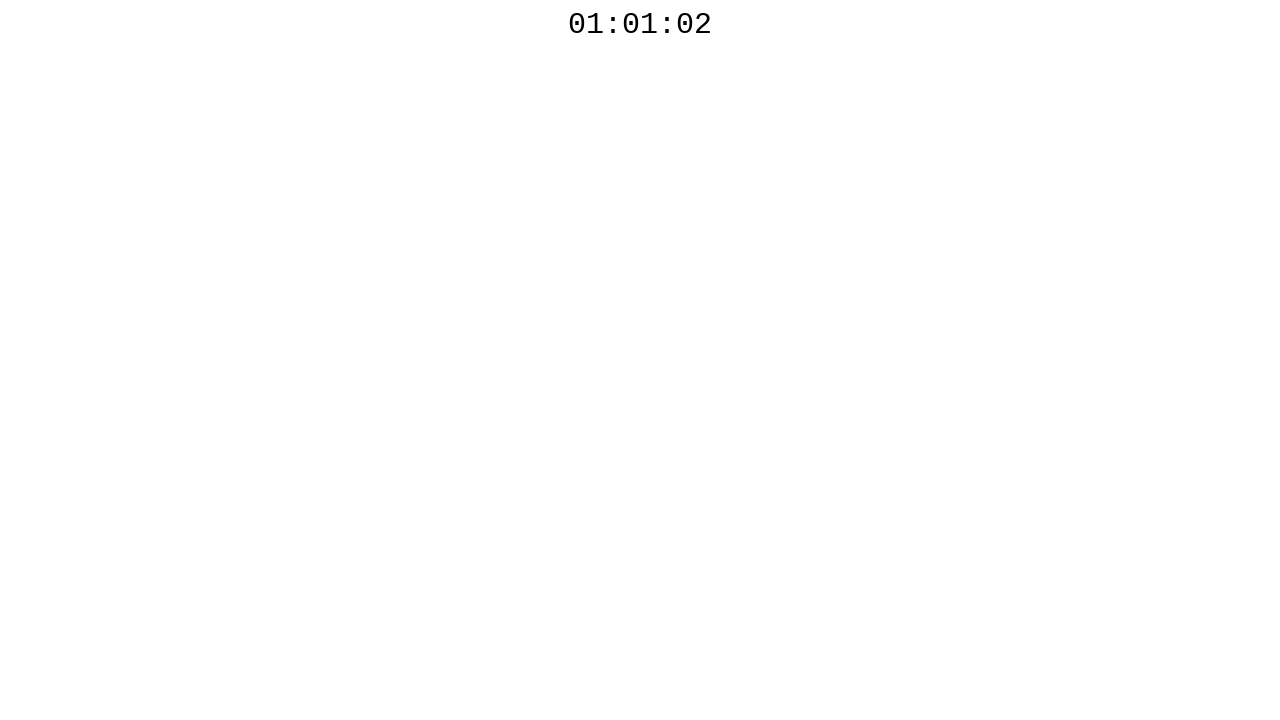

Retrieved countdown text: 01:01:02
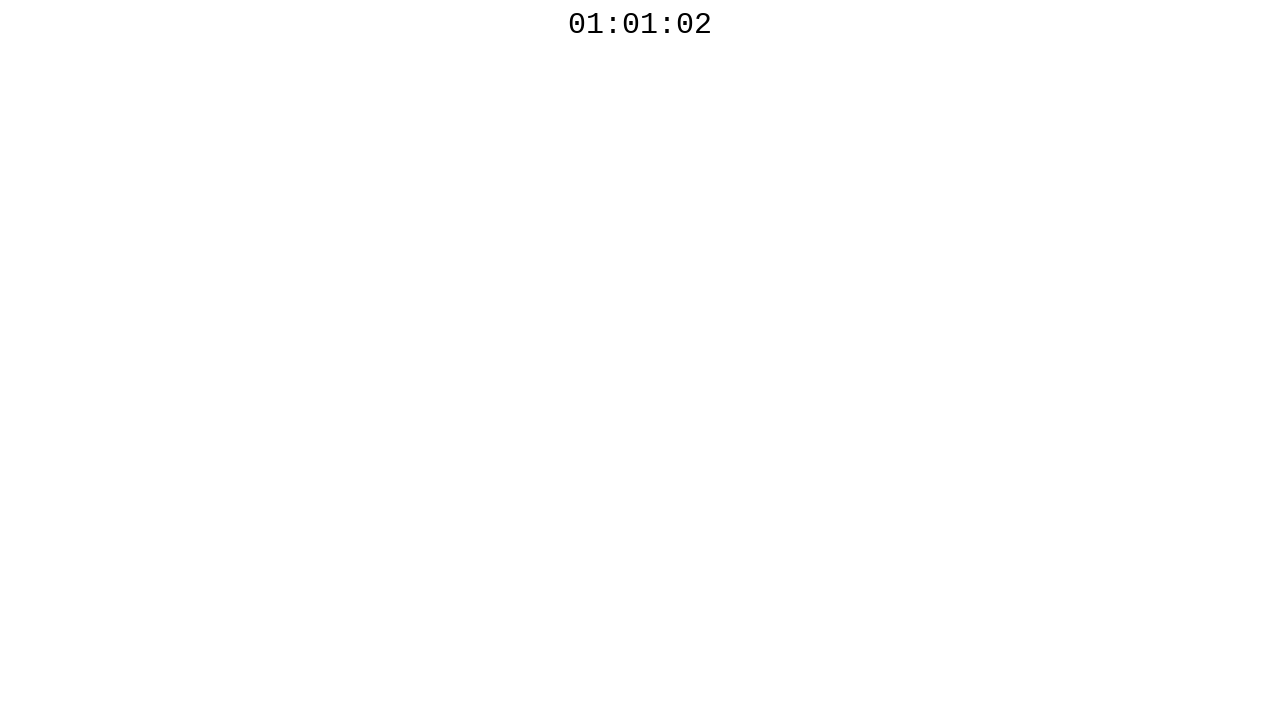

Waited 300ms before polling countdown timer again
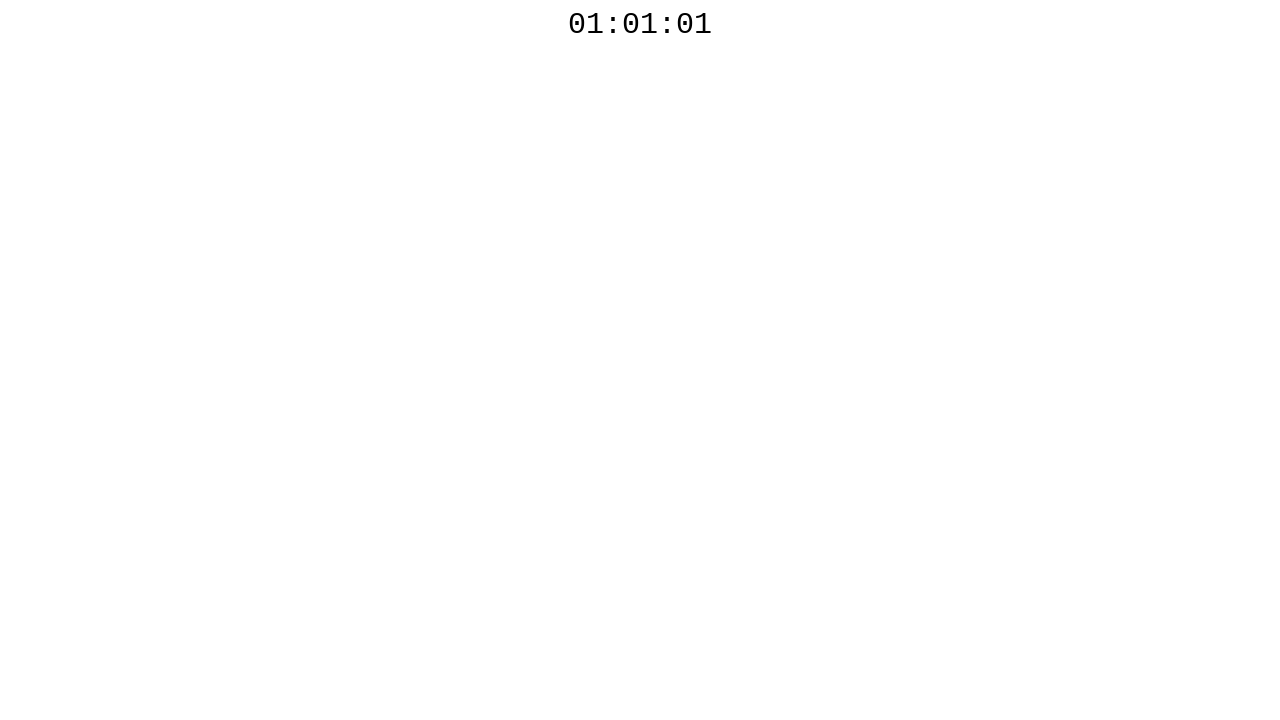

Retrieved countdown text: 01:01:01
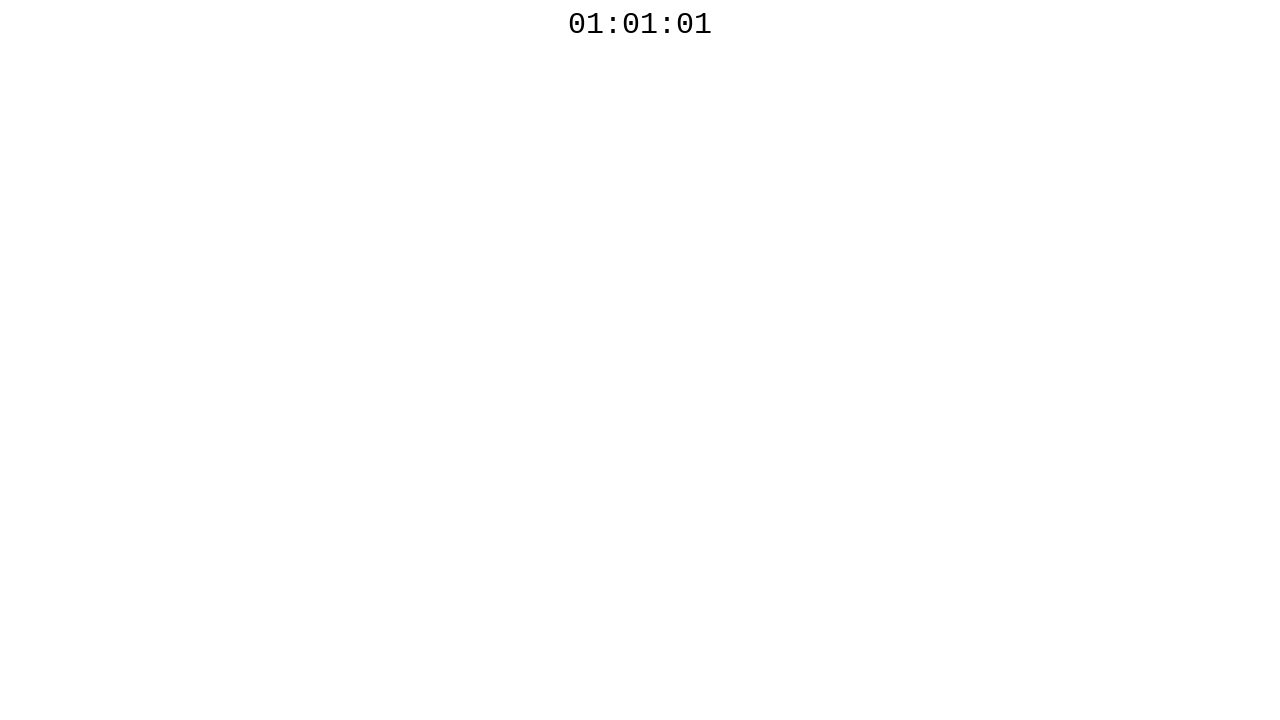

Waited 300ms before polling countdown timer again
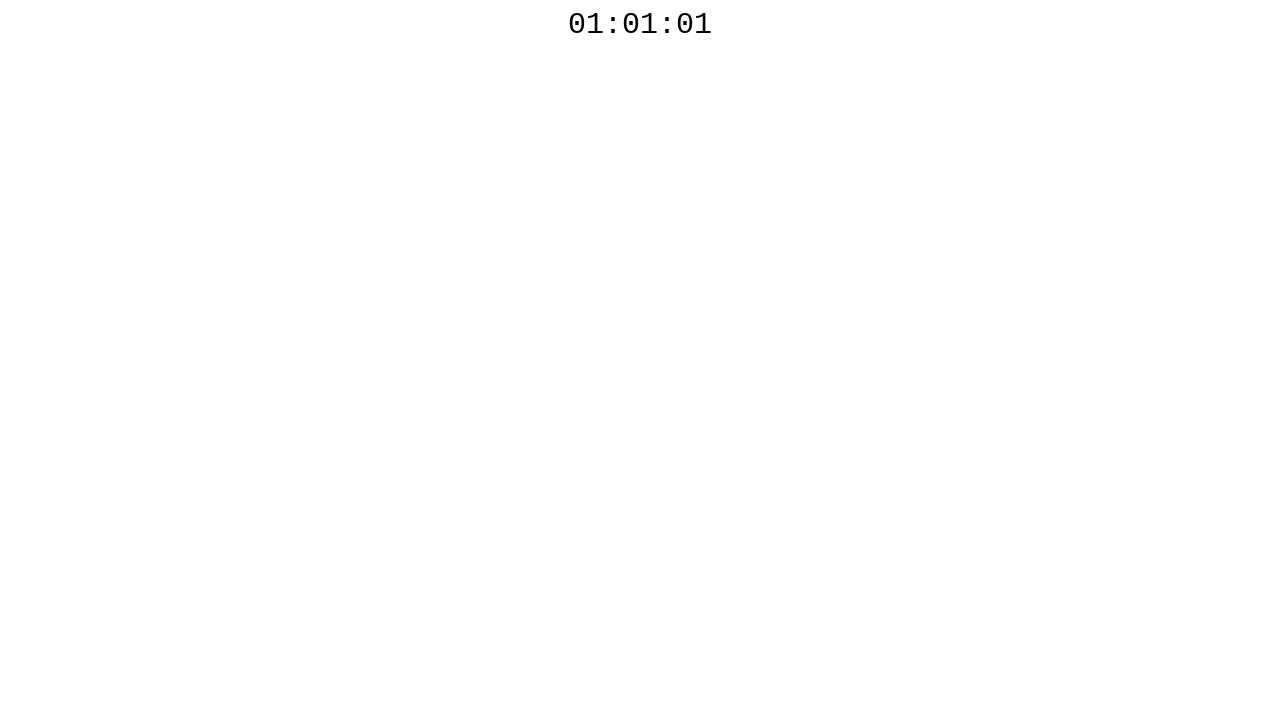

Retrieved countdown text: 01:01:01
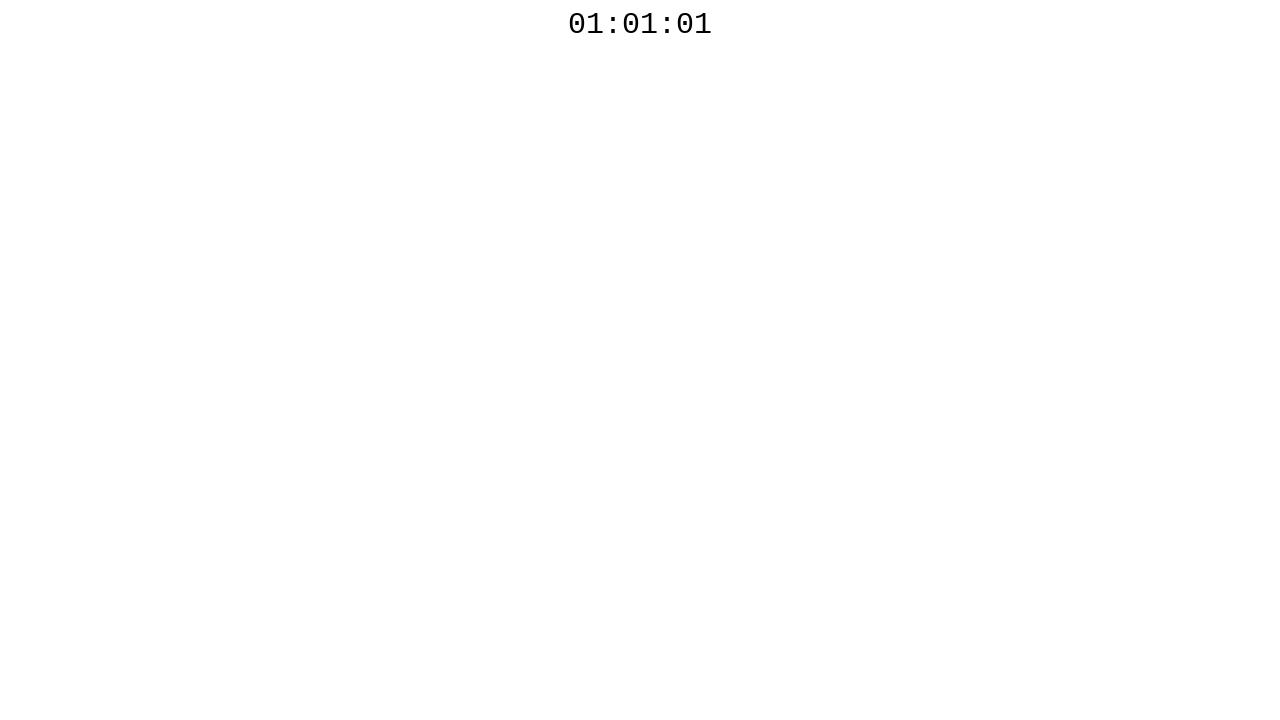

Waited 300ms before polling countdown timer again
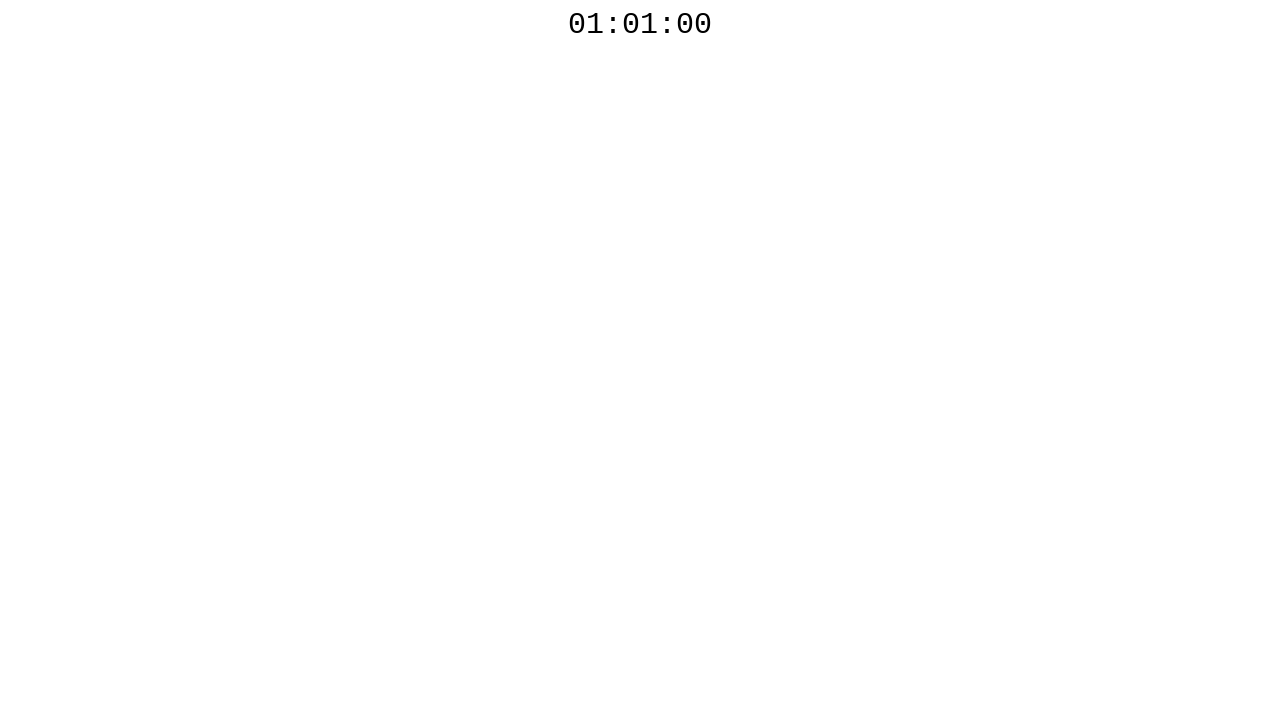

Retrieved countdown text: 01:01:00
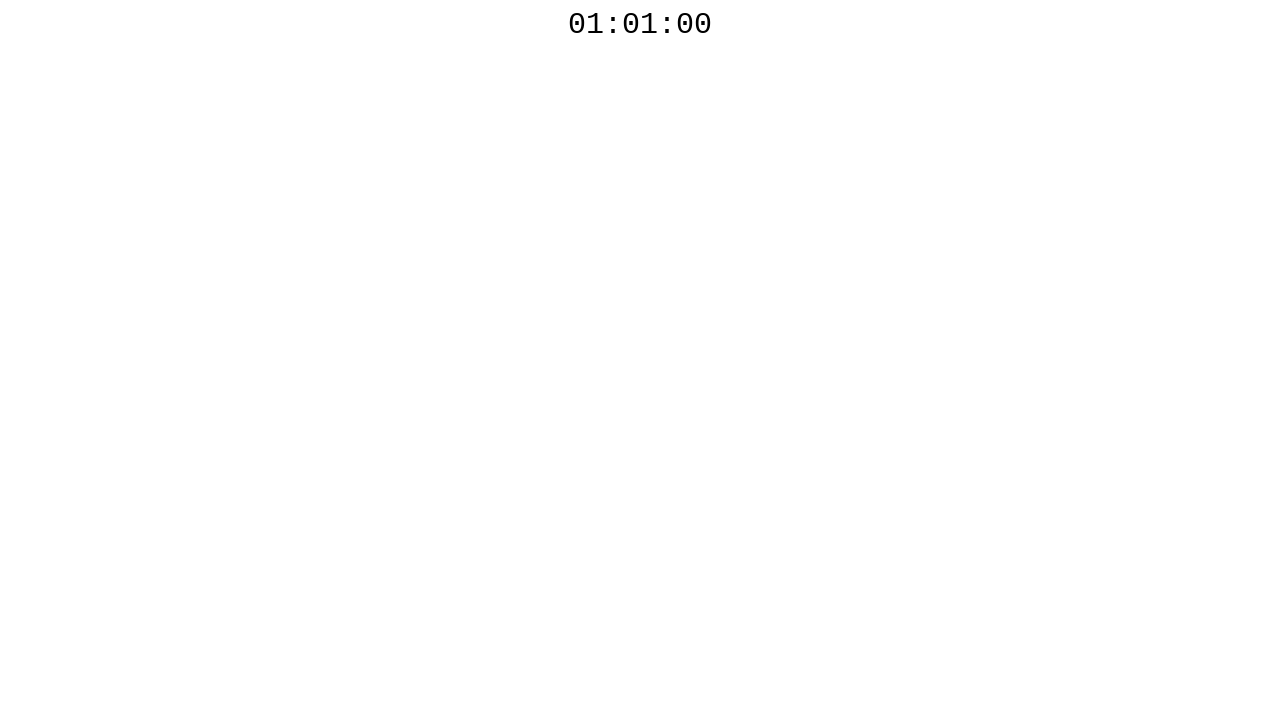

Countdown timer reached 00 - test passed
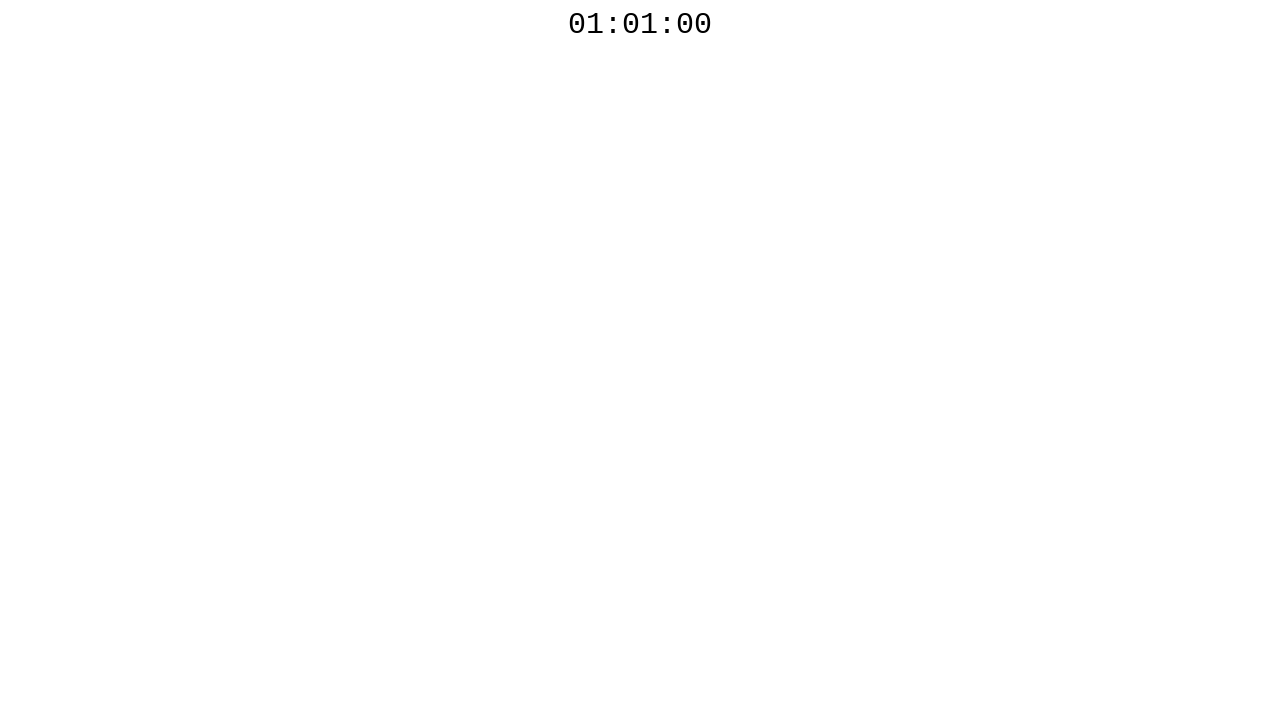

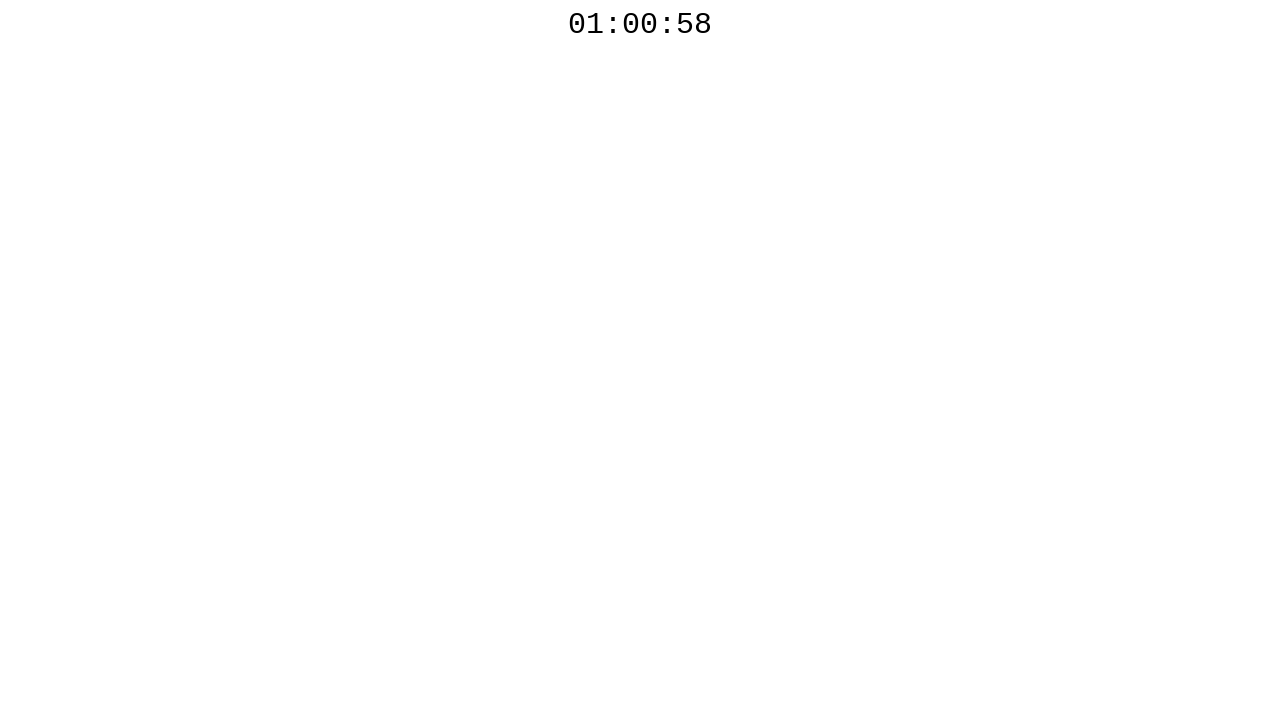